Tests the calculator's addition operation with various edge cases including zero, negative numbers, and large numbers

Starting URL: https://testsheepnz.github.io/BasicCalculator.html

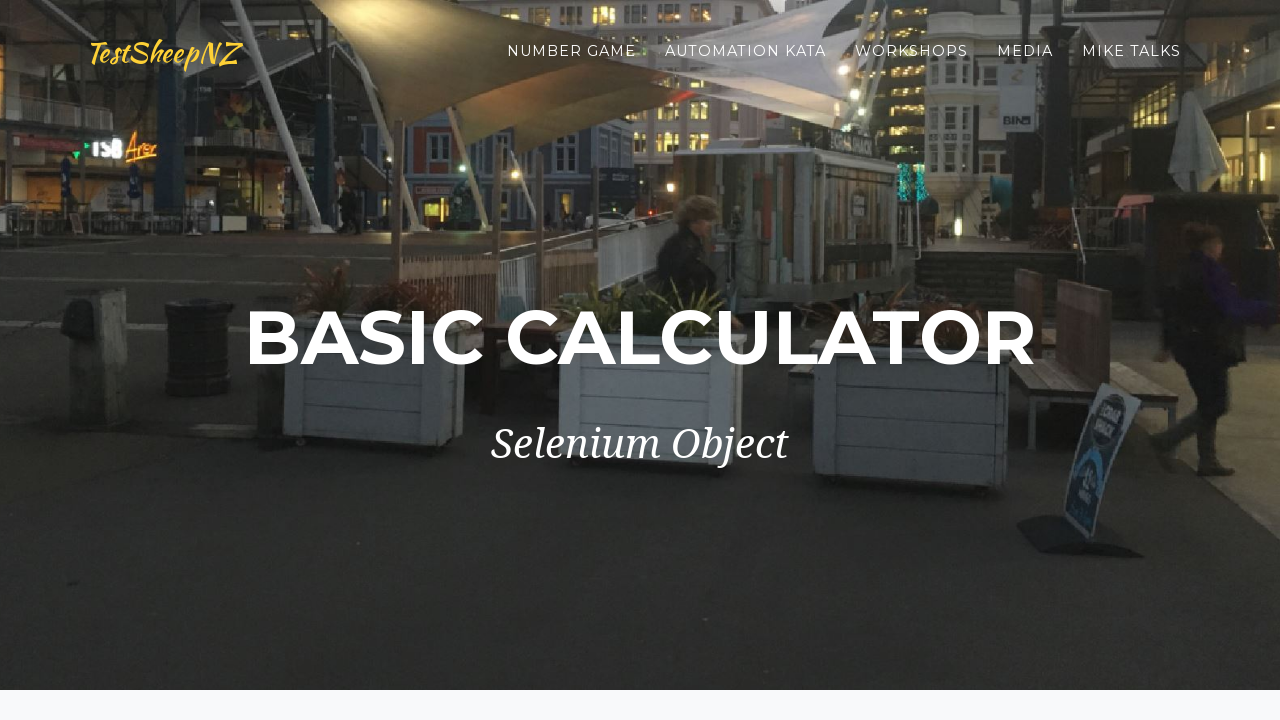

Filled number1Field with '0' for test case 1 on #number1Field
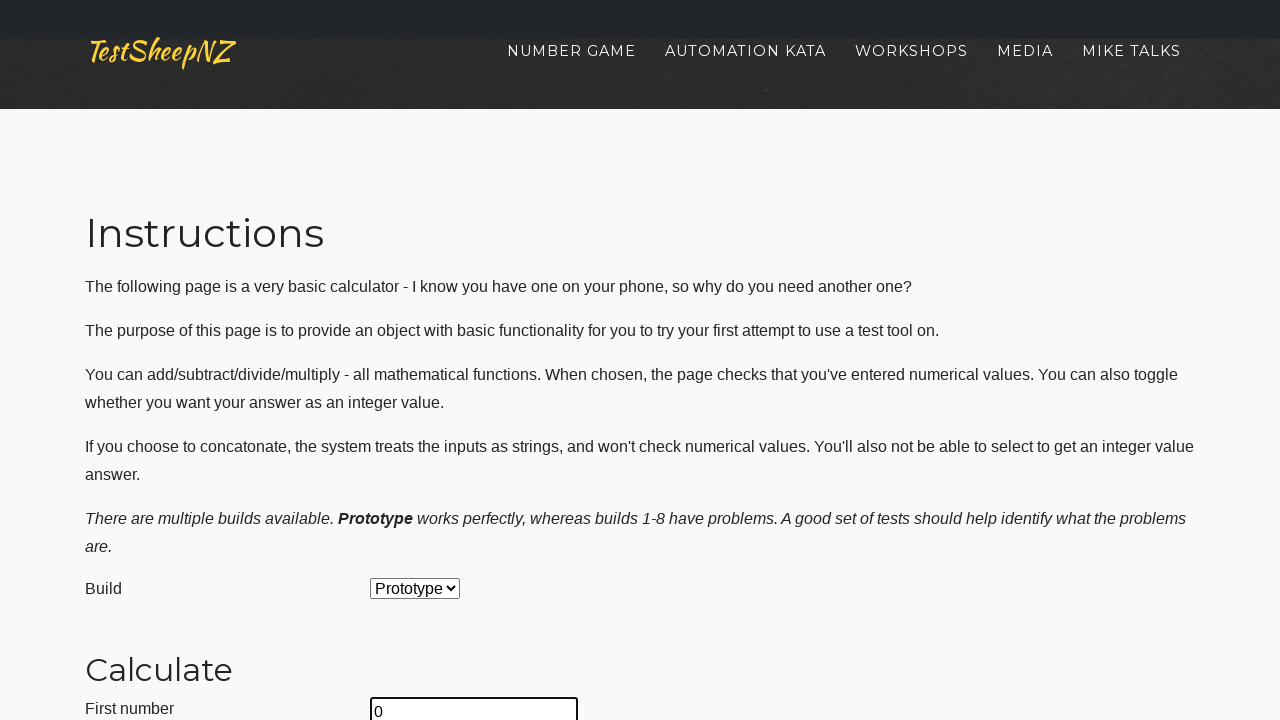

Filled number2Field with '0' for test case 1 on #number2Field
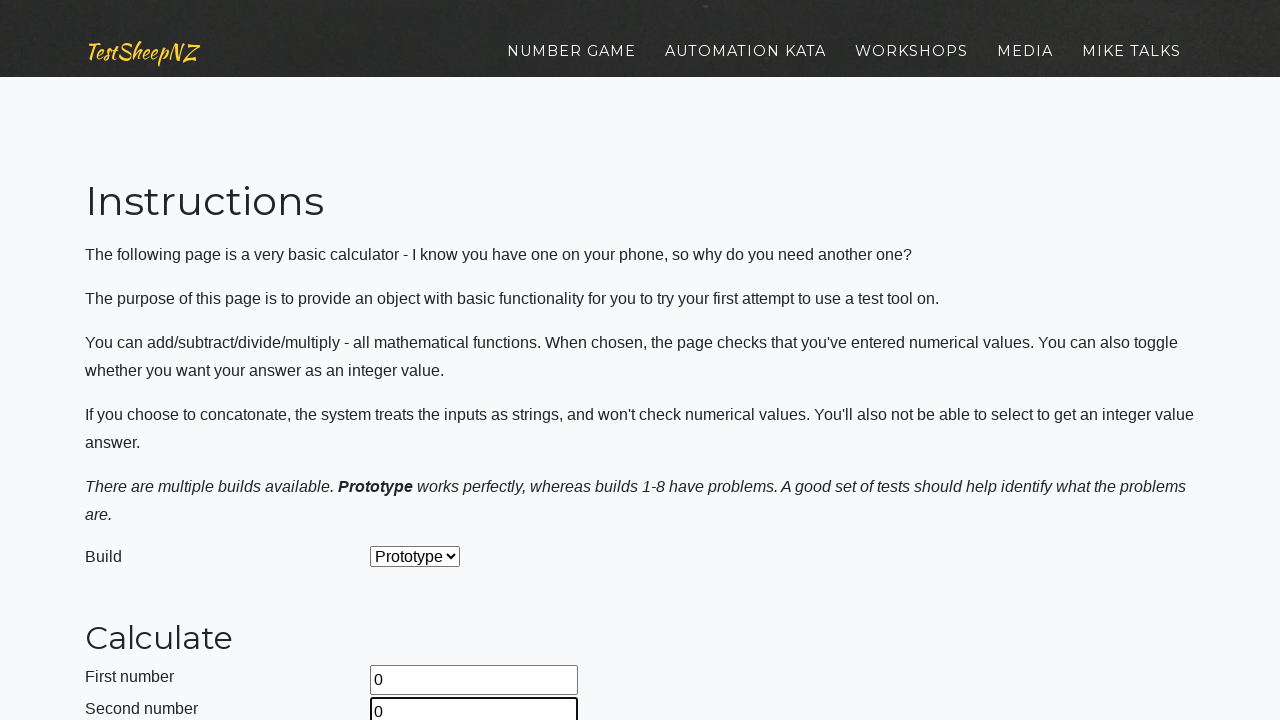

Clicked calculate button for test case 1 (0 + 0) at (422, 361) on #calculateButton
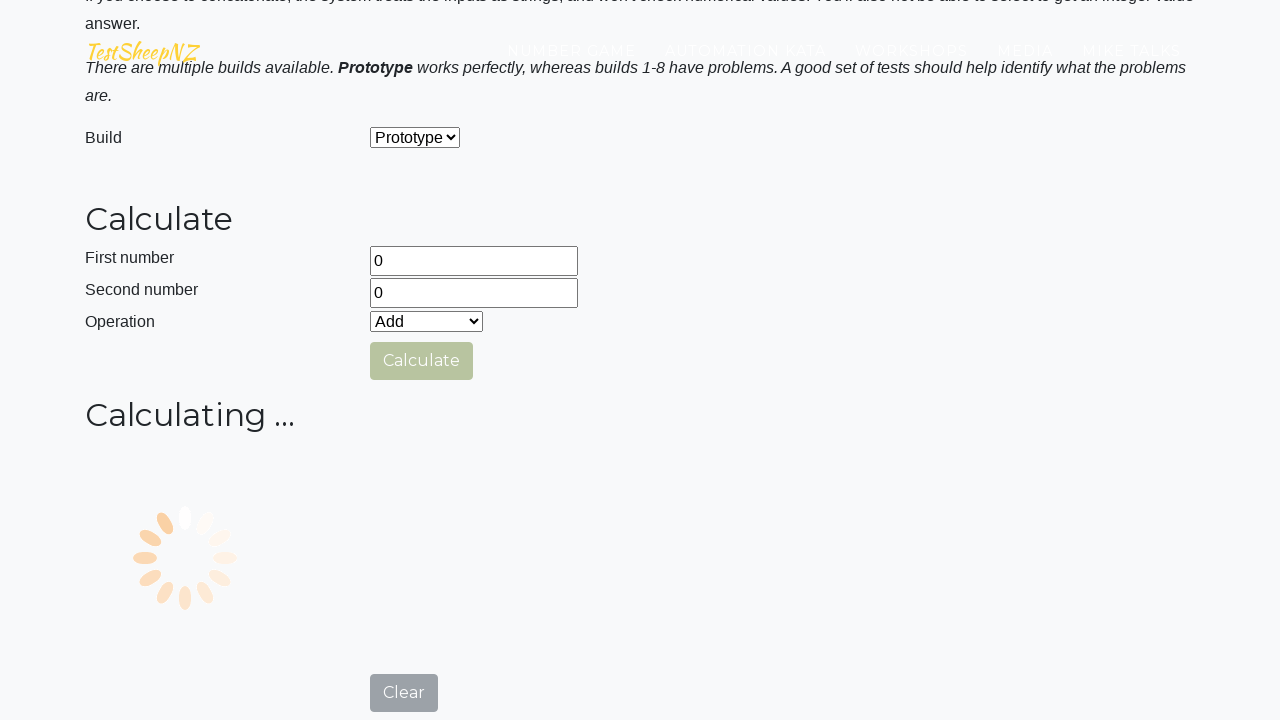

Reloaded page after test case 1
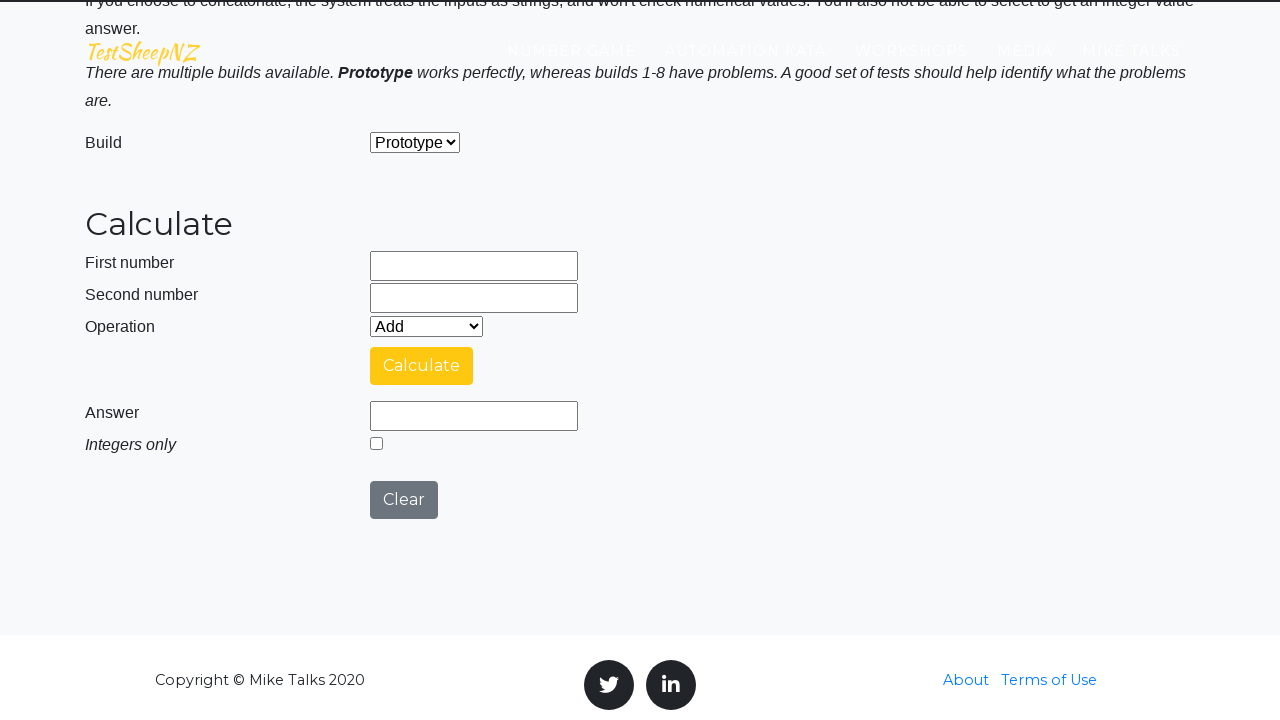

Filled number1Field with '0' for test case 2 on #number1Field
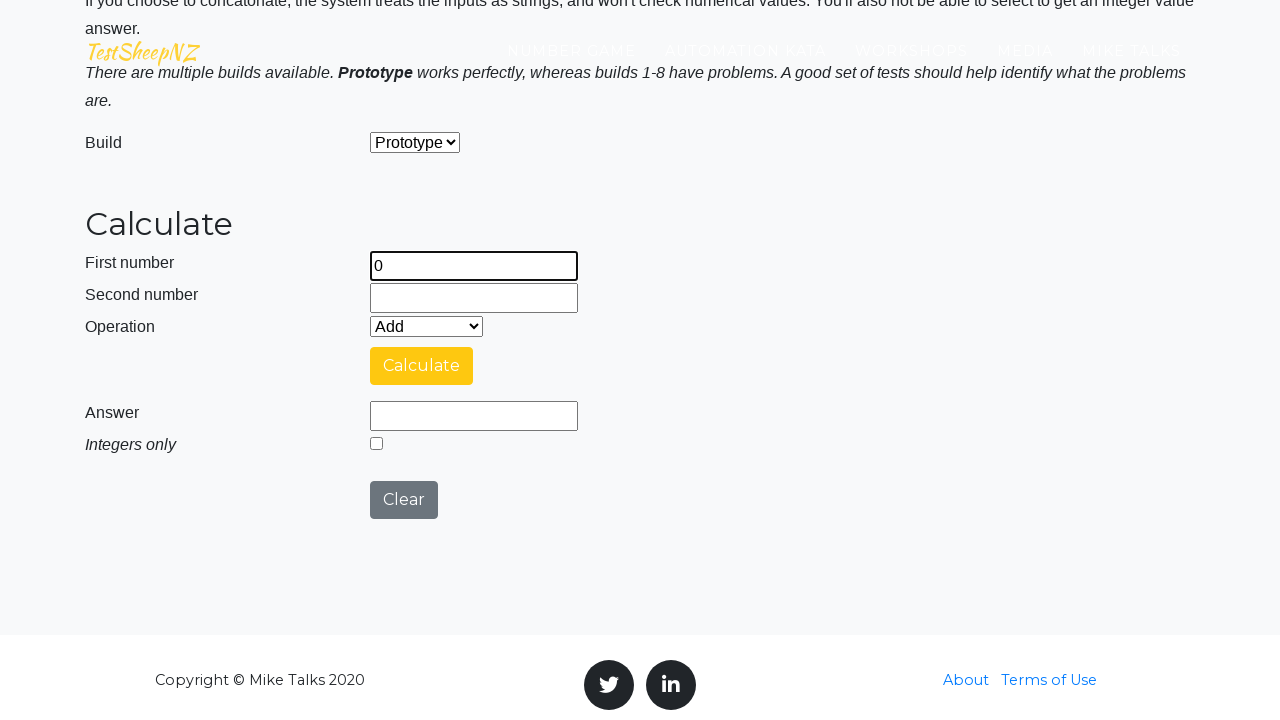

Filled number2Field with '1' for test case 2 on #number2Field
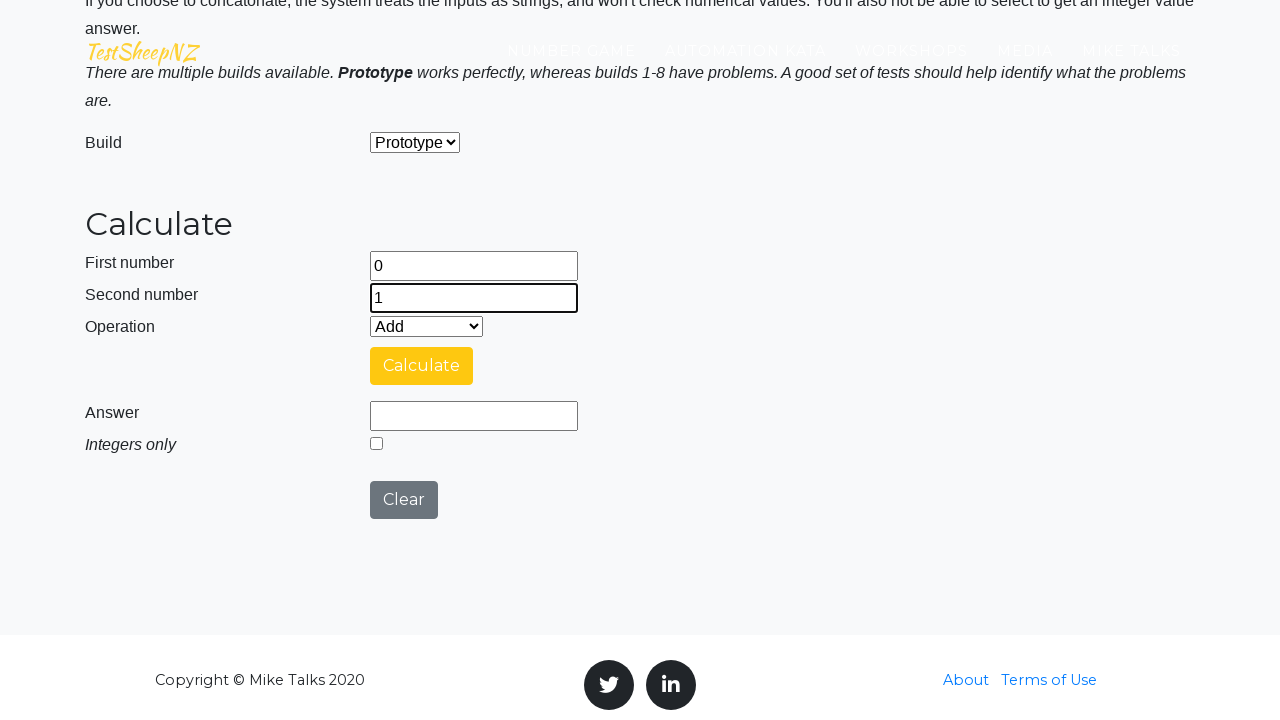

Clicked calculate button for test case 2 (0 + 1) at (422, 366) on #calculateButton
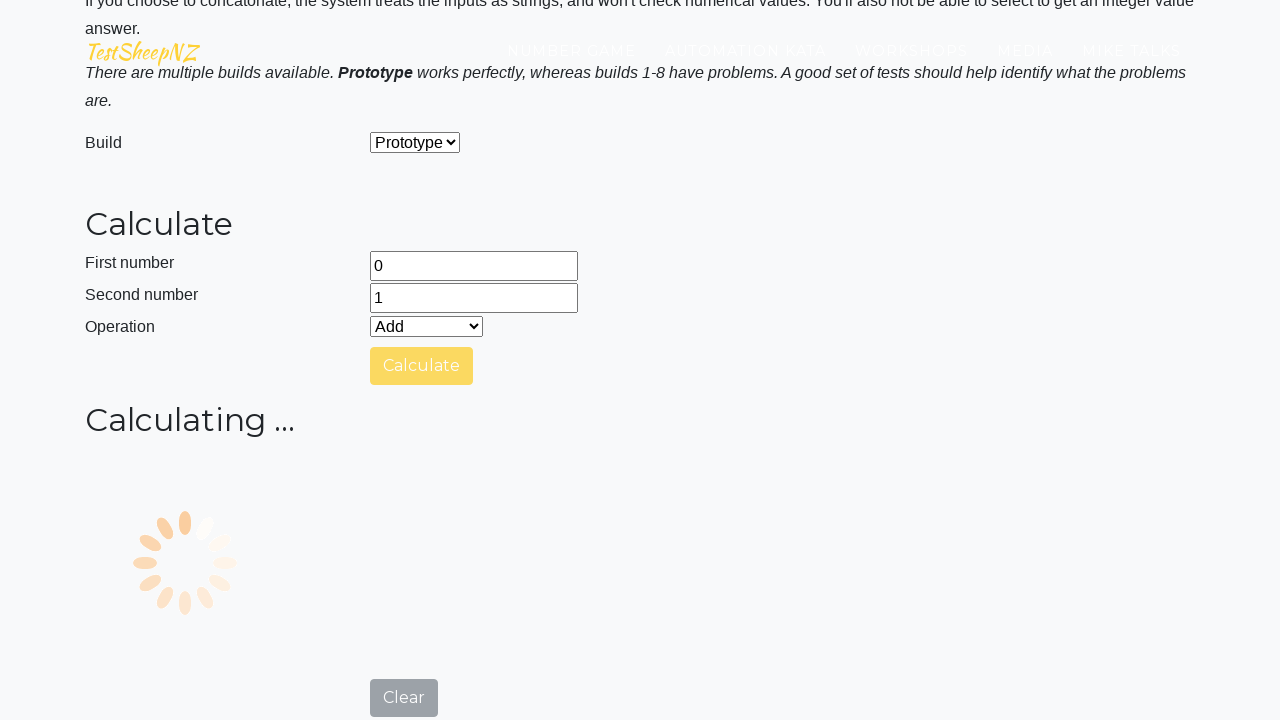

Reloaded page after test case 2
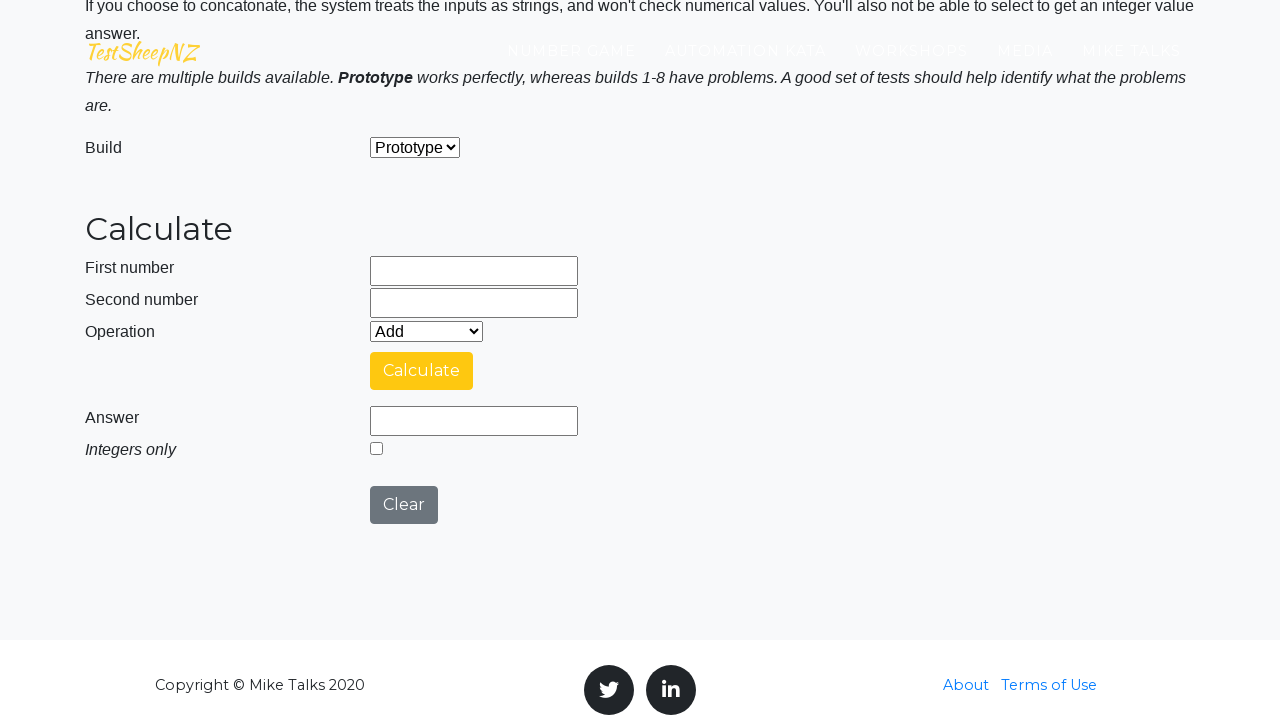

Filled number1Field with '1' for test case 3 on #number1Field
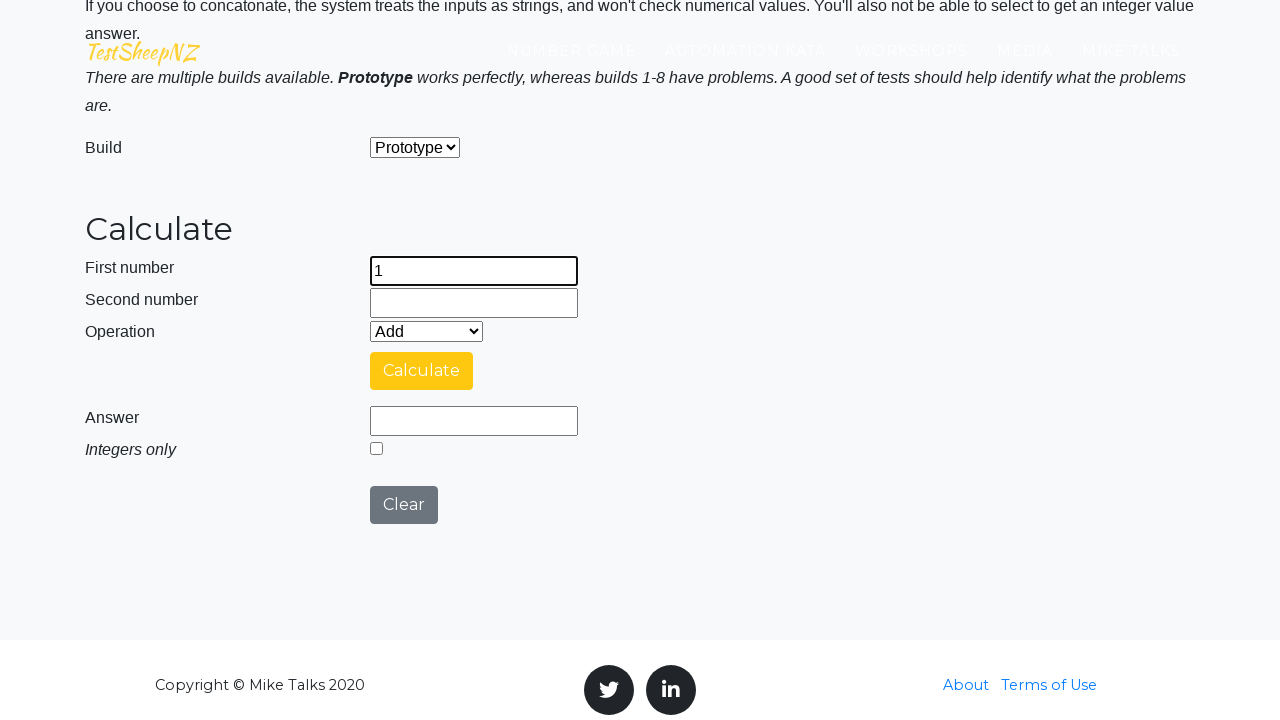

Filled number2Field with '0' for test case 3 on #number2Field
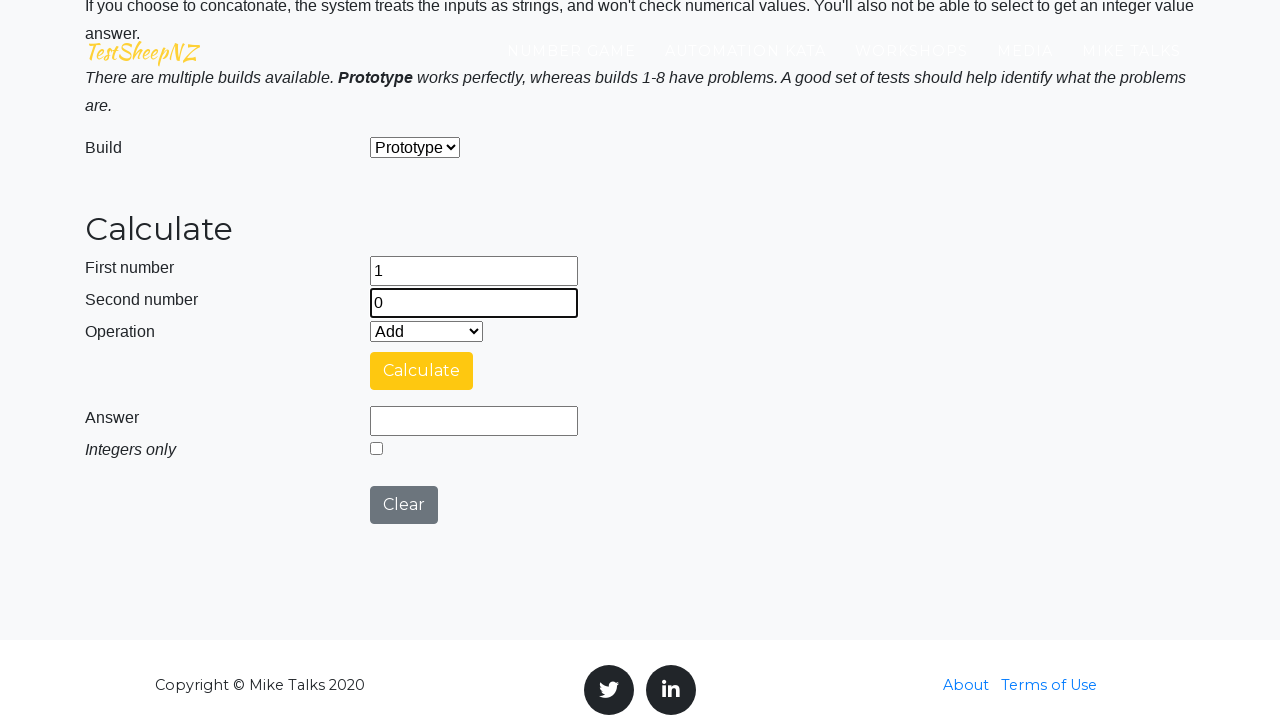

Clicked calculate button for test case 3 (1 + 0) at (422, 371) on #calculateButton
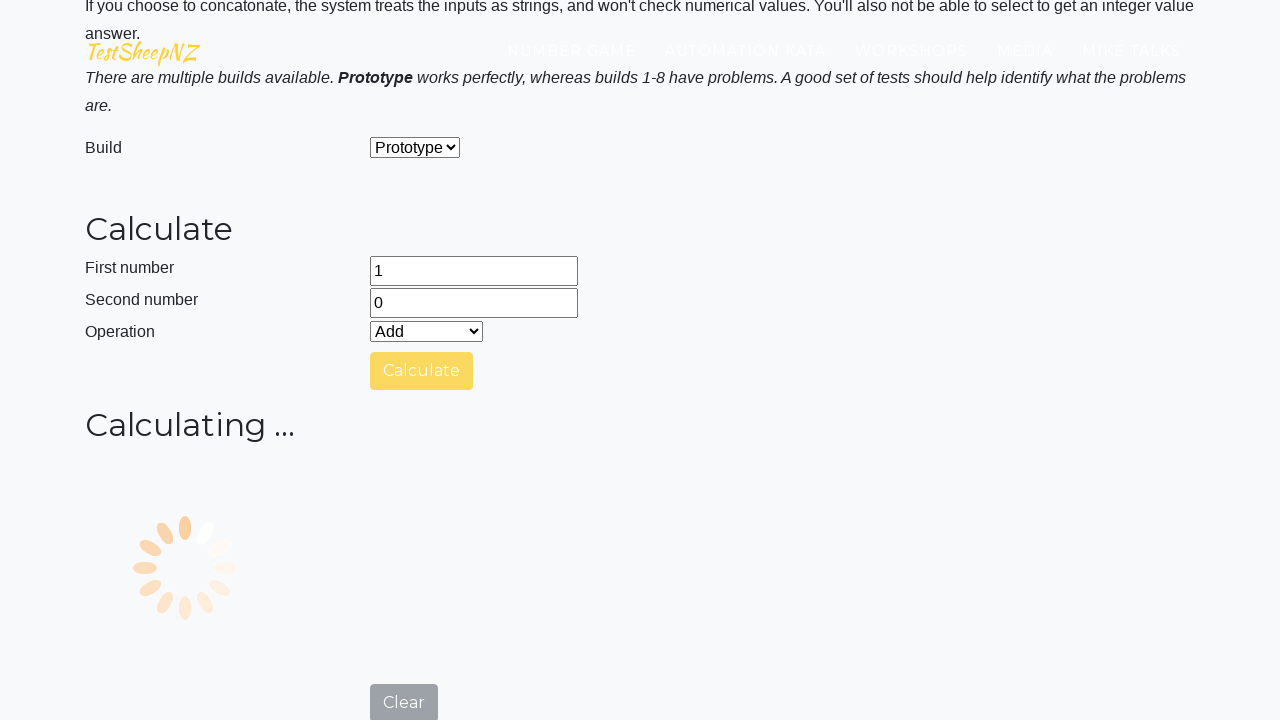

Reloaded page after test case 3
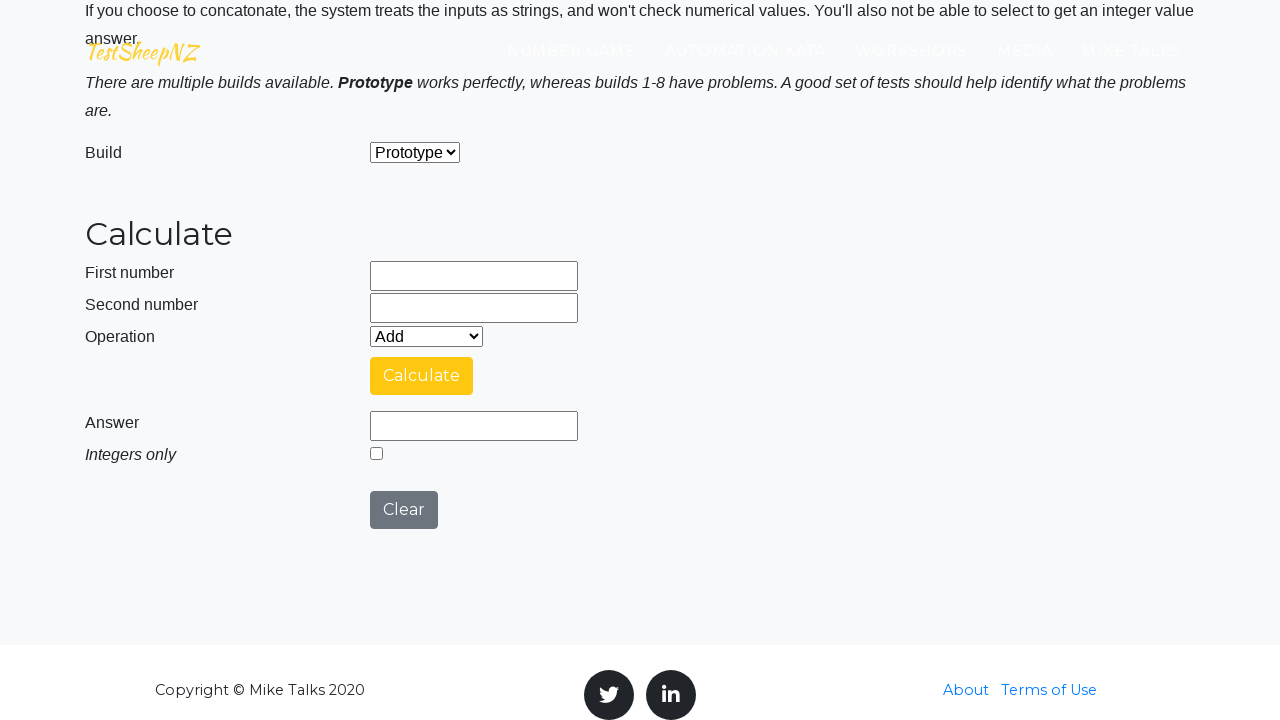

Filled number1Field with '1' for test case 4 on #number1Field
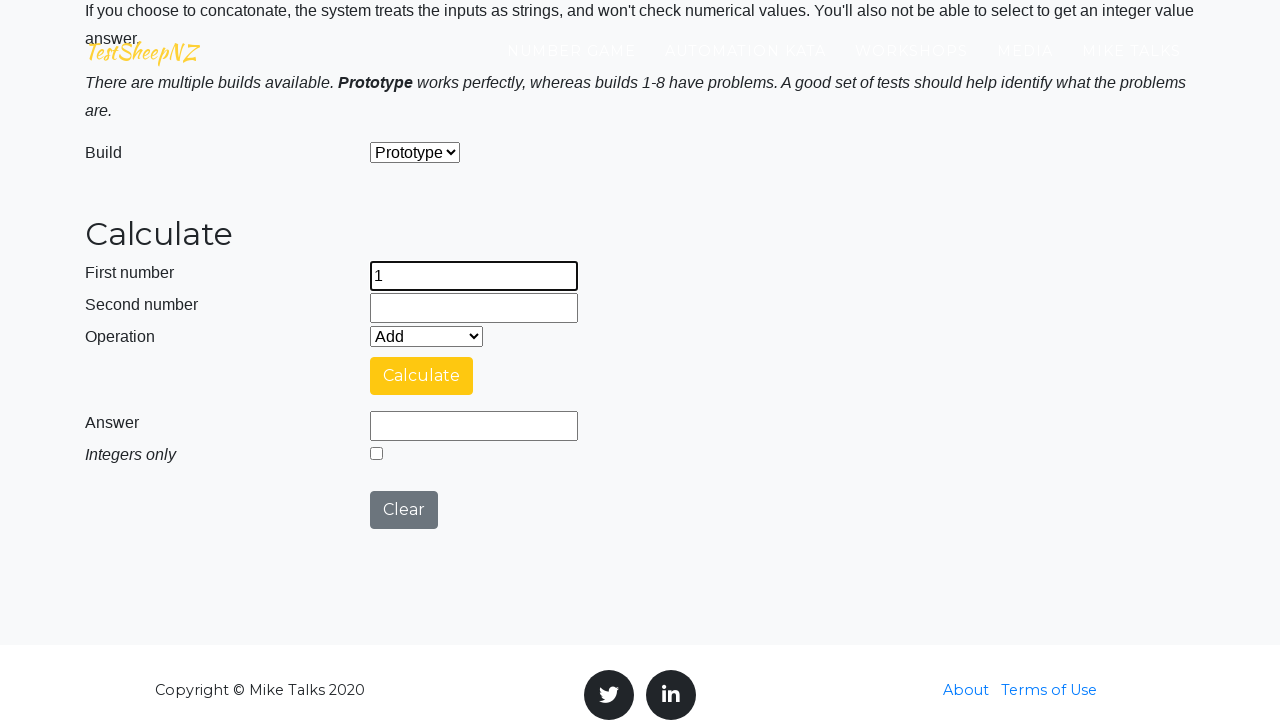

Filled number2Field with '1' for test case 4 on #number2Field
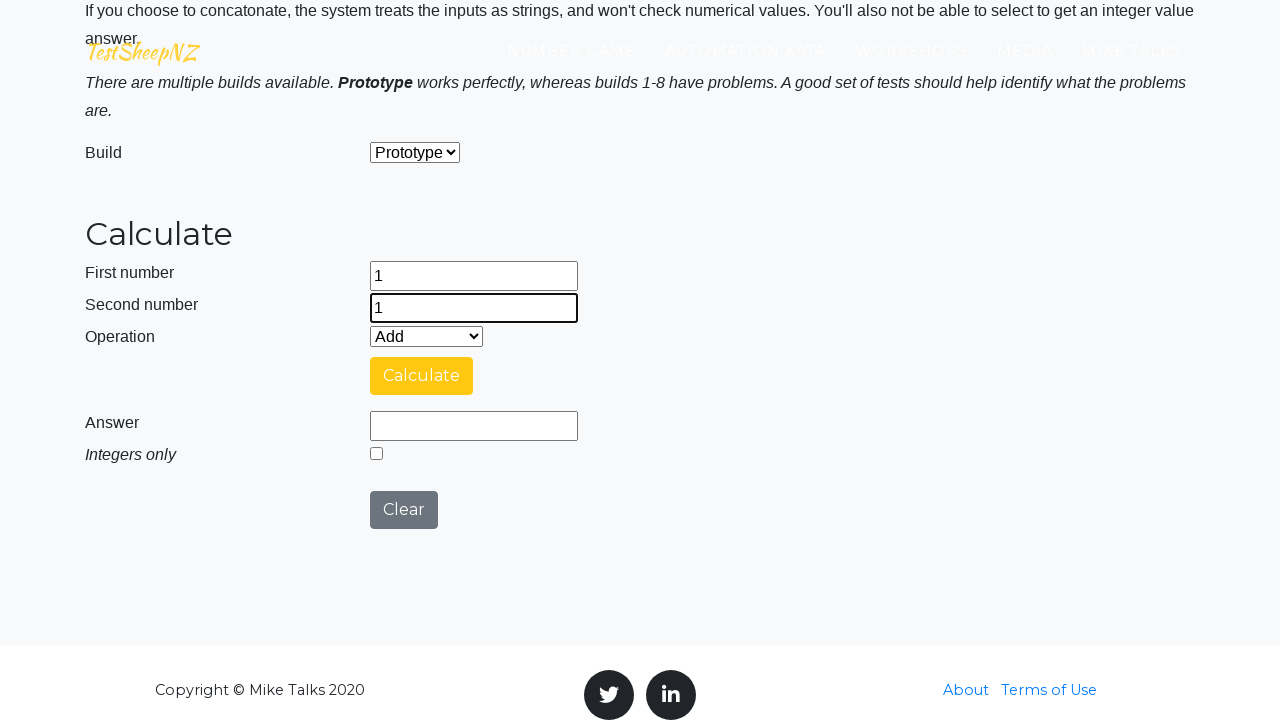

Clicked calculate button for test case 4 (1 + 1) at (422, 376) on #calculateButton
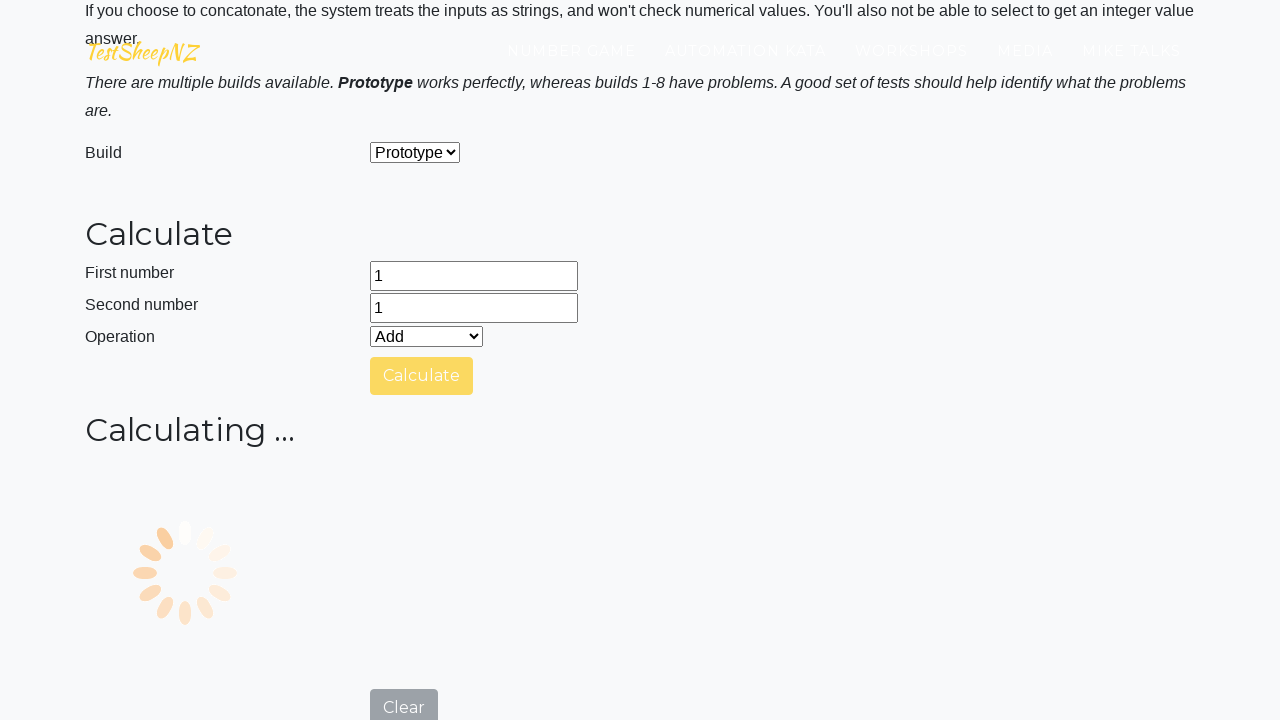

Reloaded page after test case 4
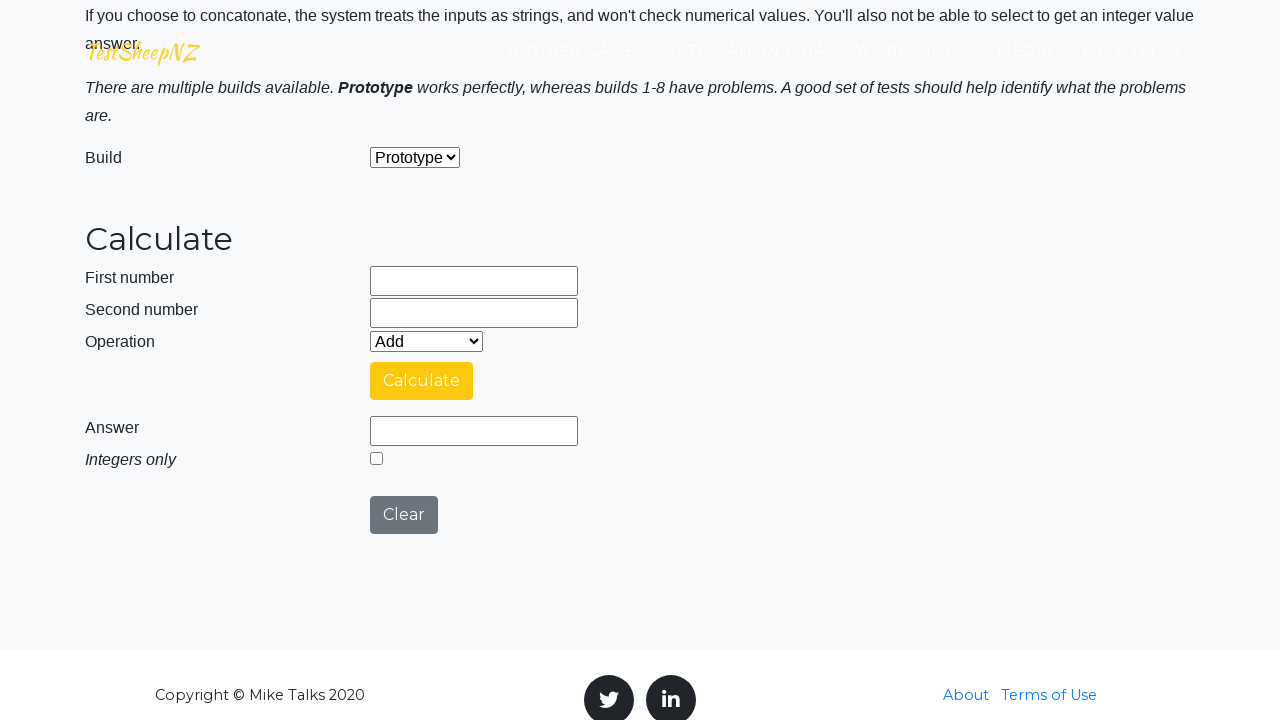

Filled number1Field with '-1' for test case 5 on #number1Field
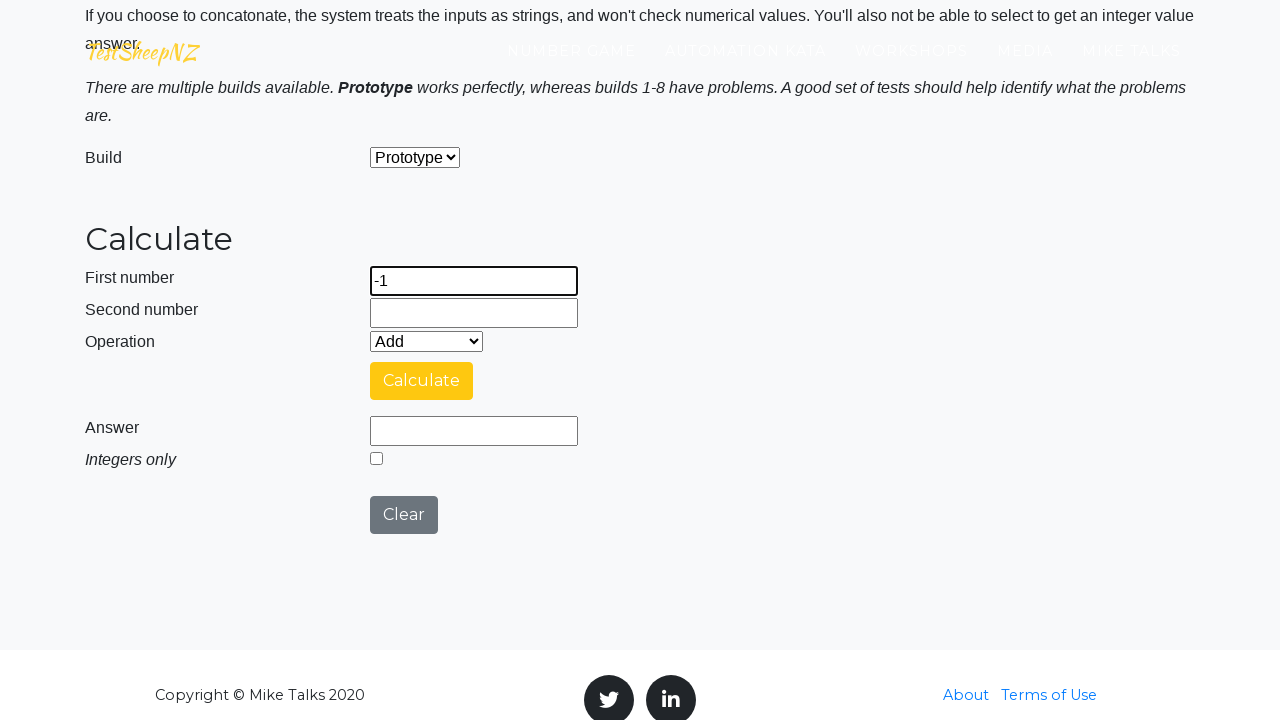

Filled number2Field with '0' for test case 5 on #number2Field
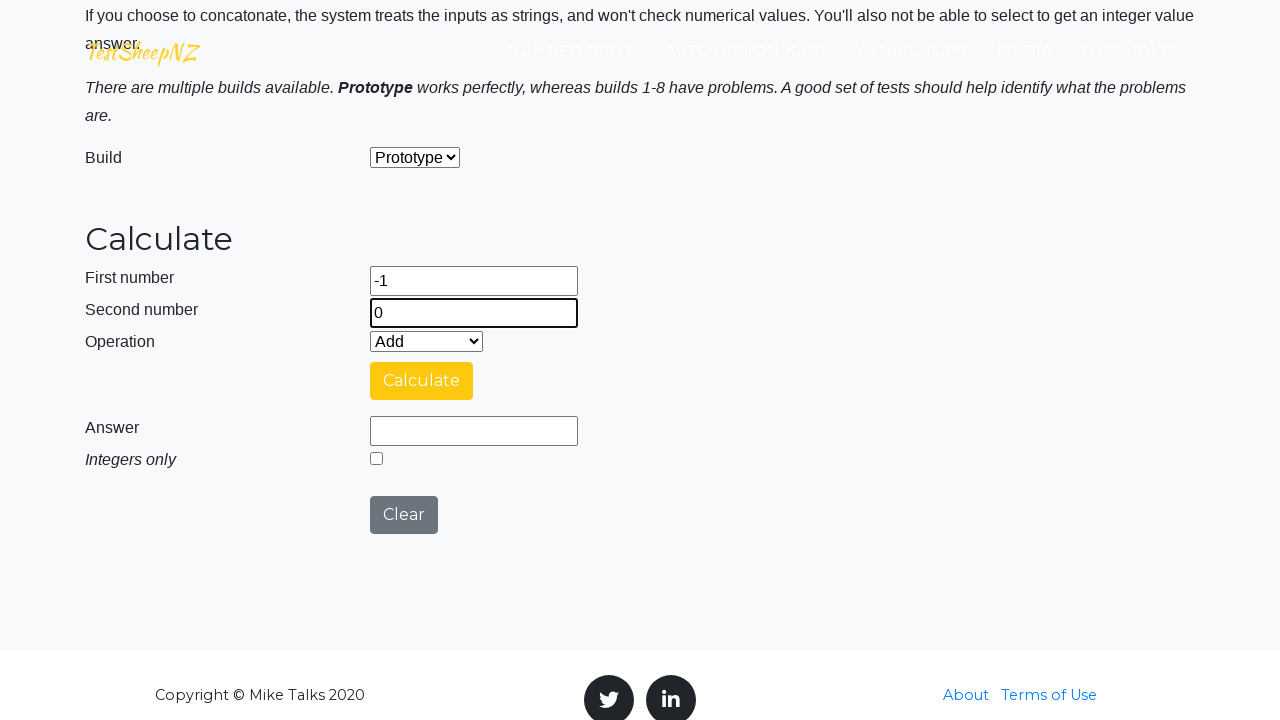

Clicked calculate button for test case 5 (-1 + 0) at (422, 381) on #calculateButton
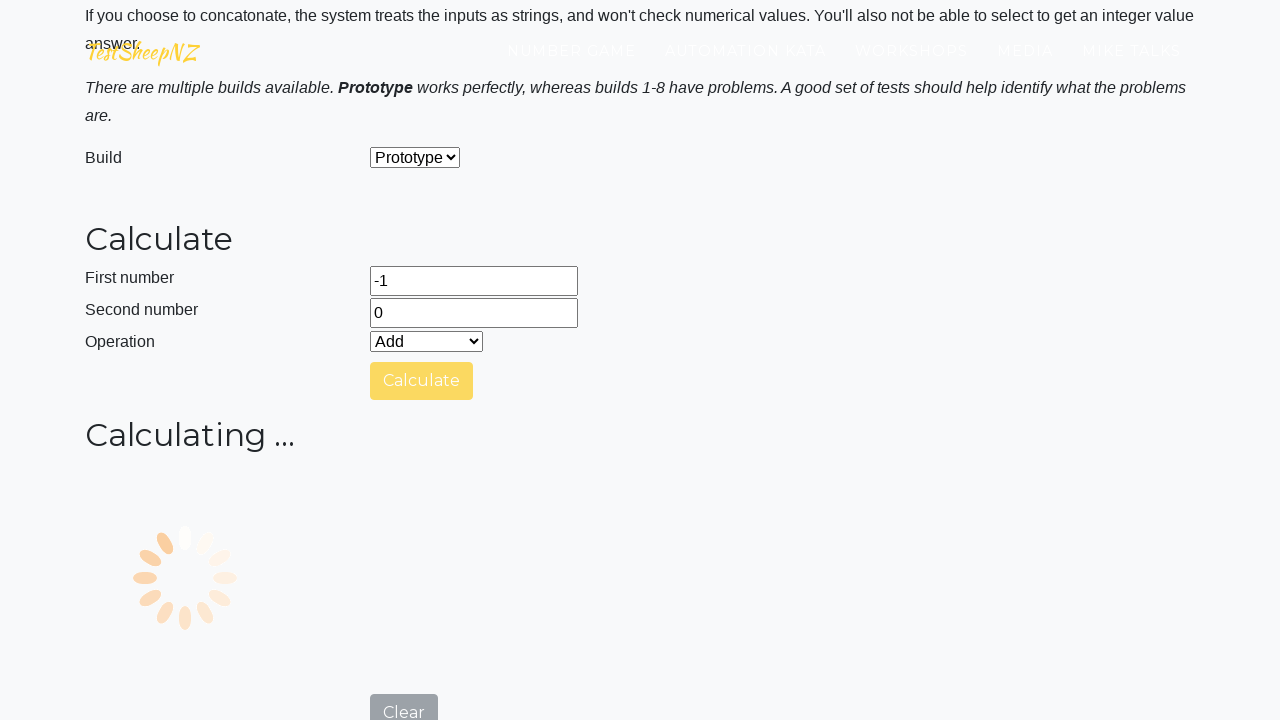

Reloaded page after test case 5
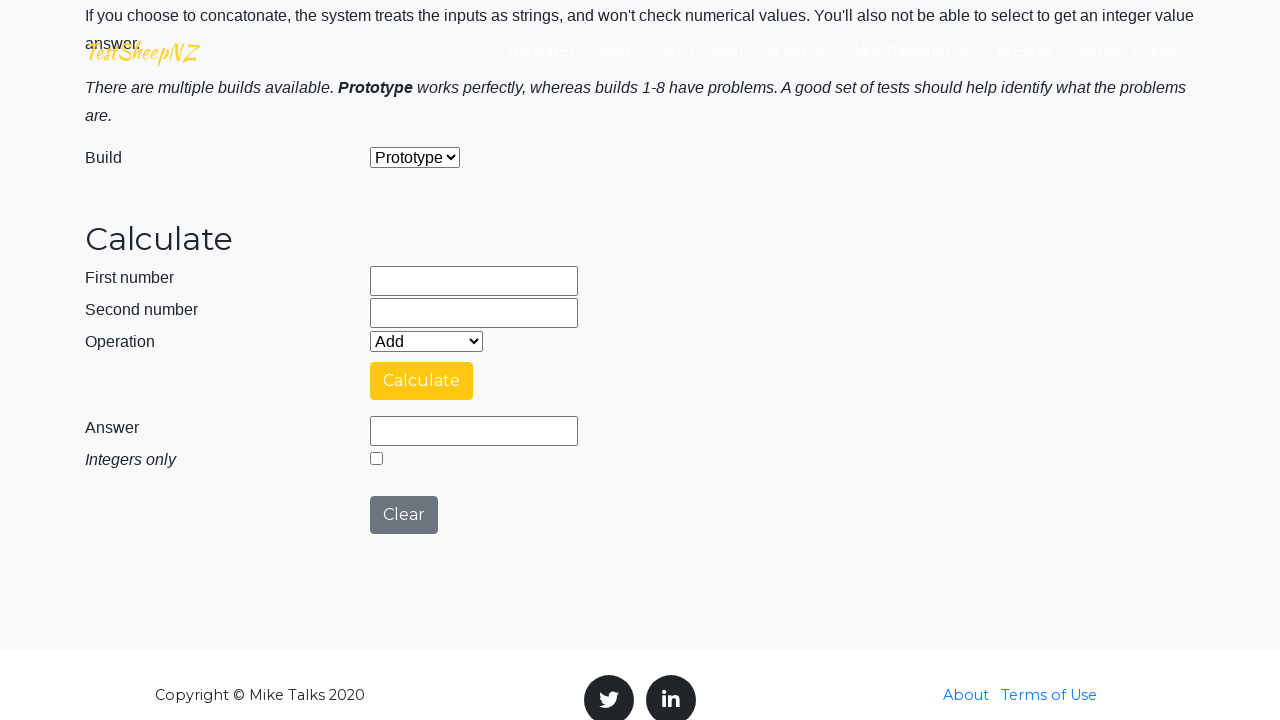

Filled number1Field with '0' for test case 6 on #number1Field
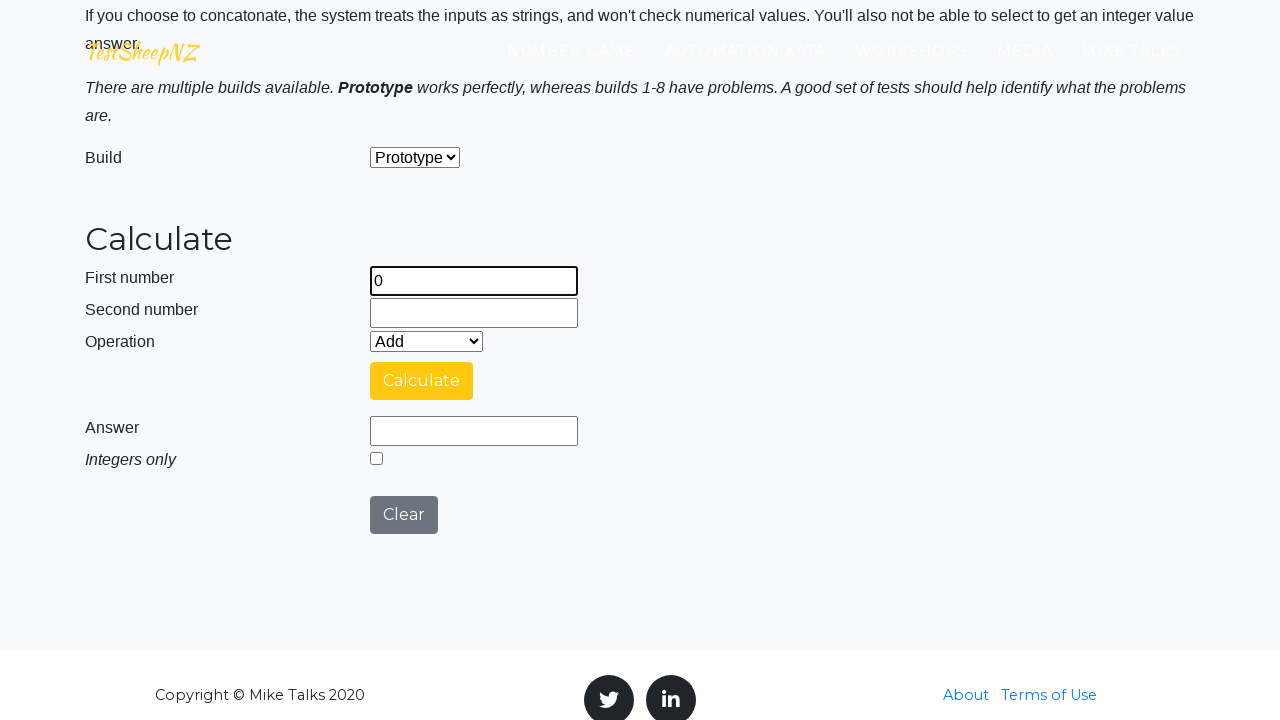

Filled number2Field with '-1' for test case 6 on #number2Field
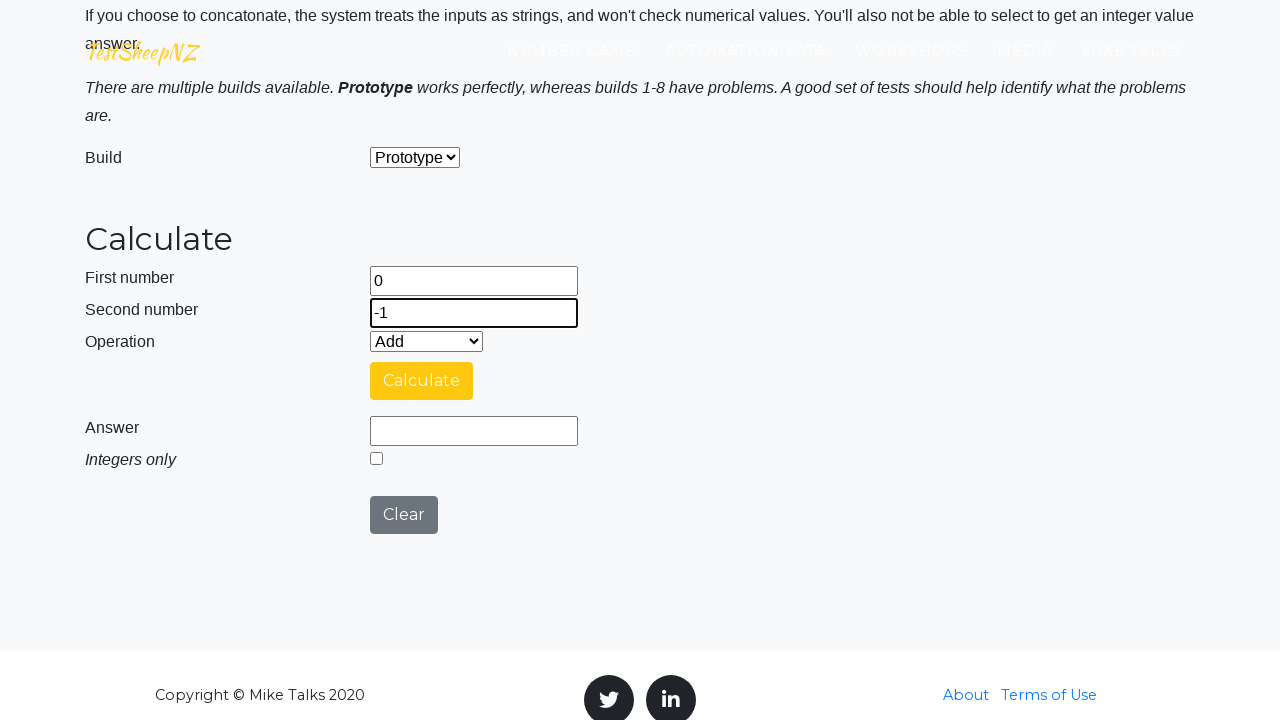

Clicked calculate button for test case 6 (0 + -1) at (422, 381) on #calculateButton
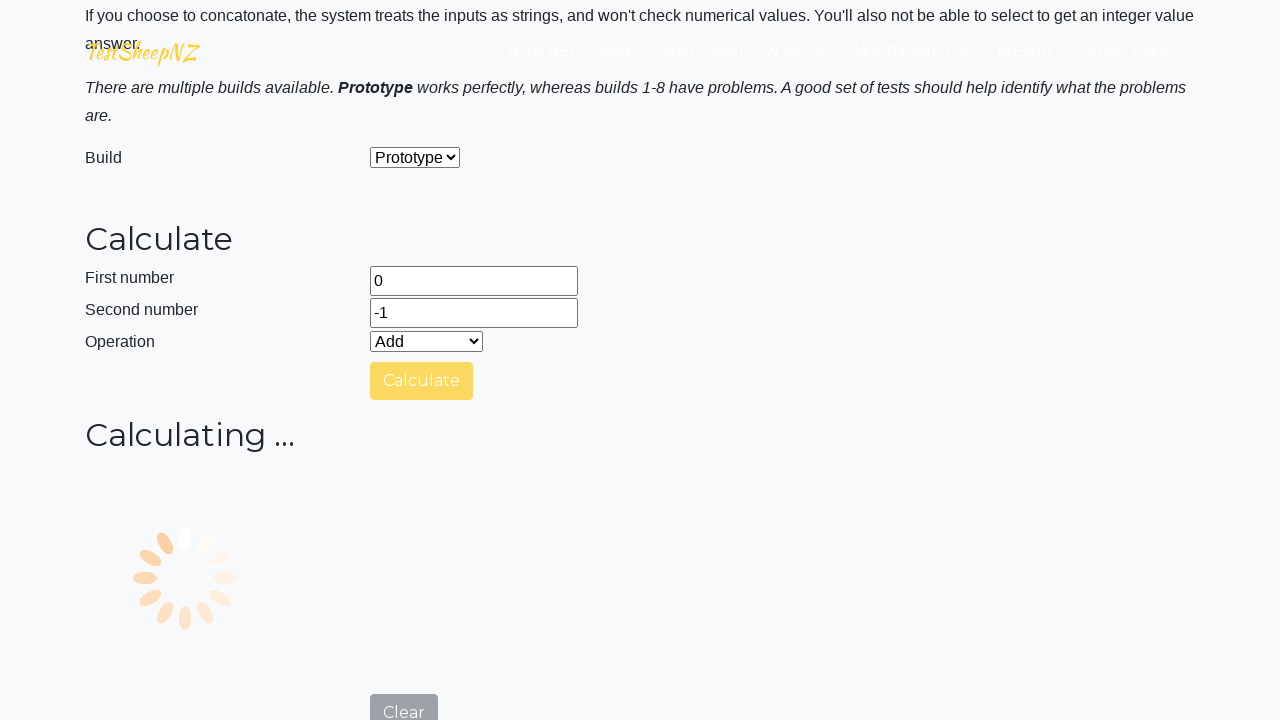

Reloaded page after test case 6
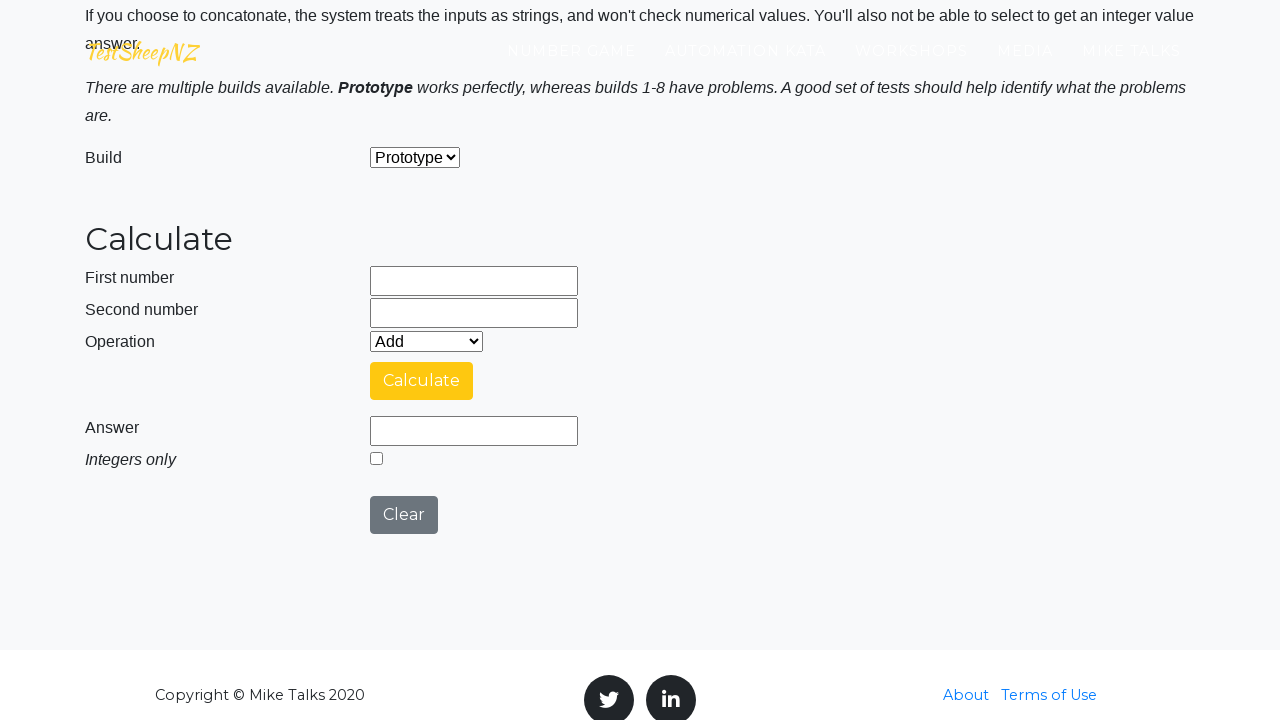

Filled number1Field with '-1' for test case 7 on #number1Field
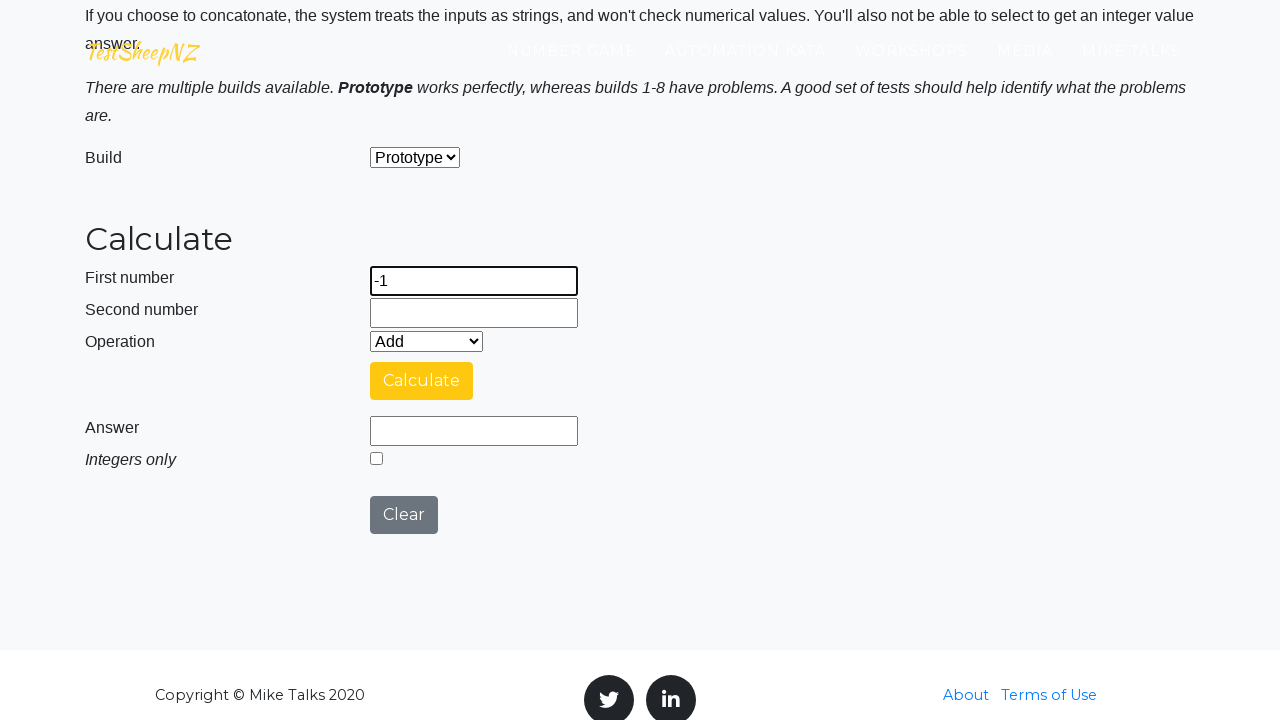

Filled number2Field with '-1' for test case 7 on #number2Field
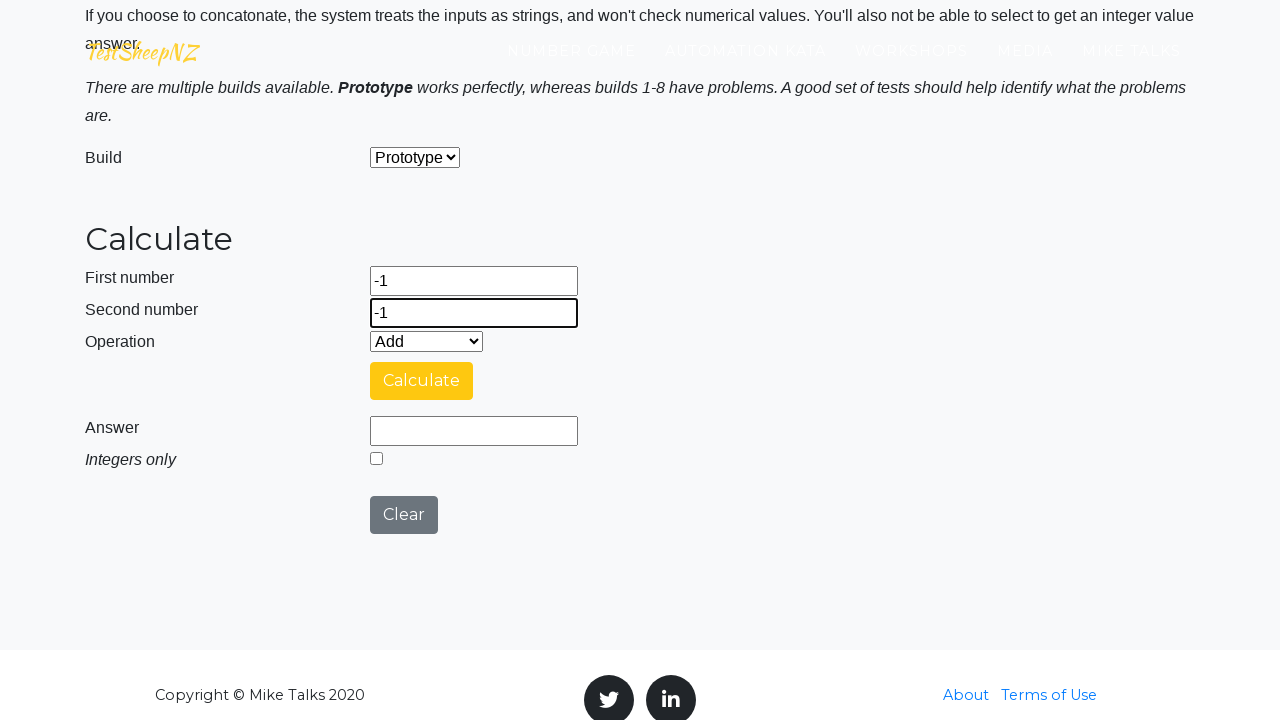

Clicked calculate button for test case 7 (-1 + -1) at (422, 381) on #calculateButton
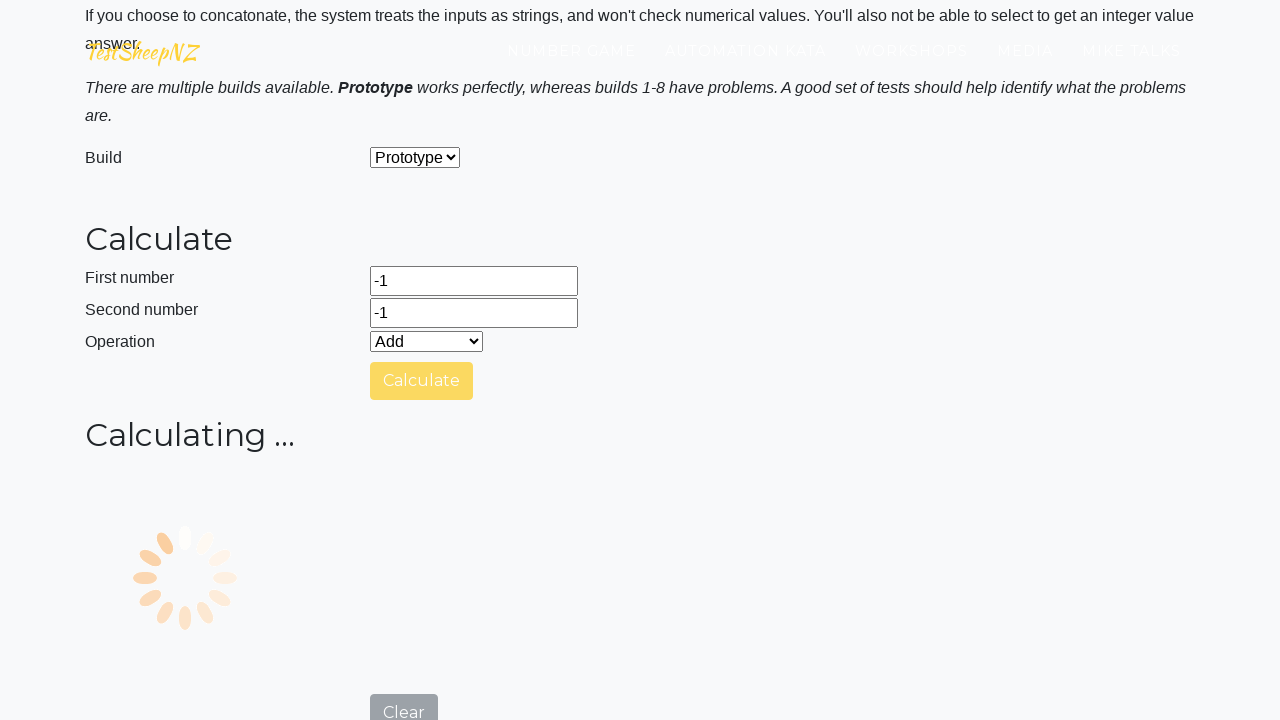

Reloaded page after test case 7
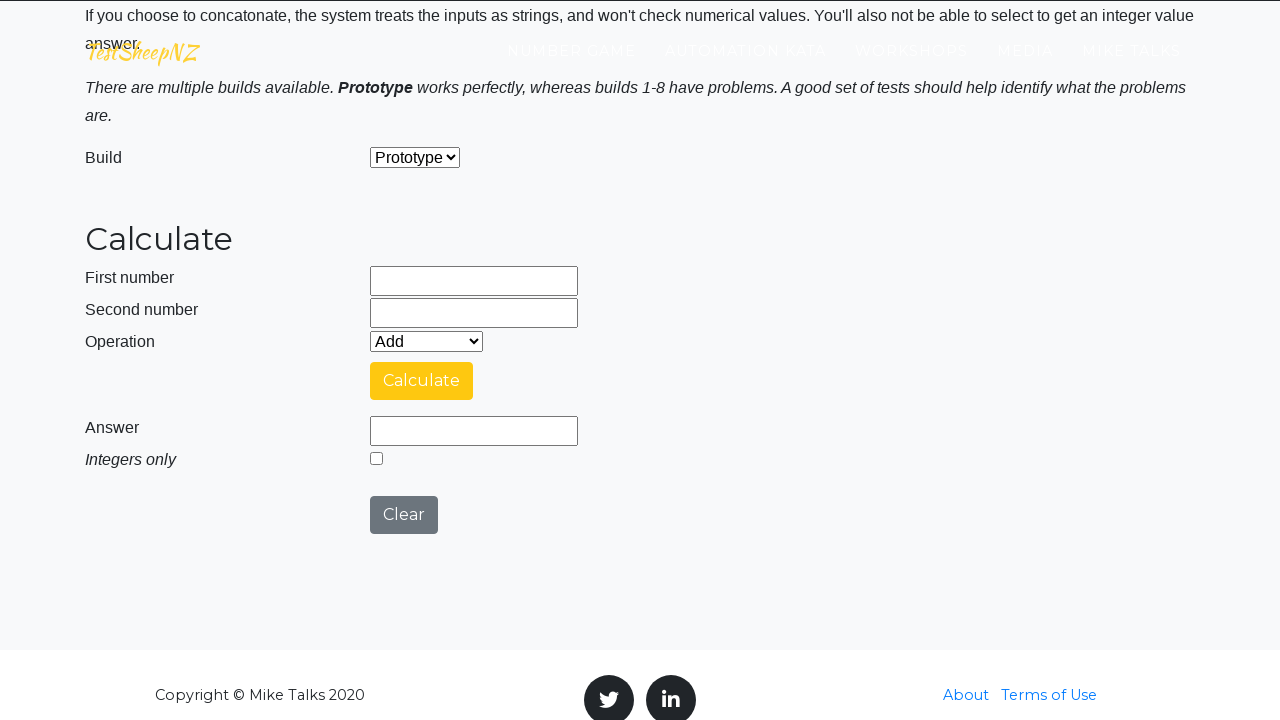

Filled number1Field with '9' for test case 8 on #number1Field
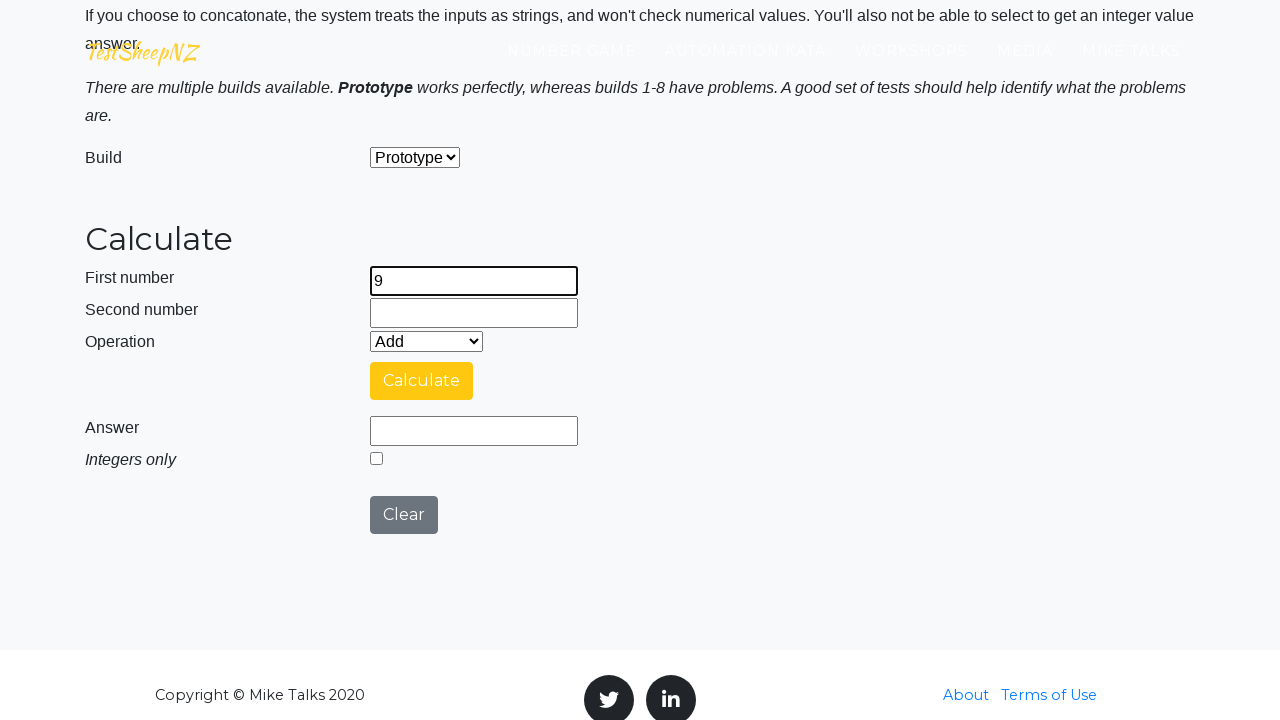

Filled number2Field with '1' for test case 8 on #number2Field
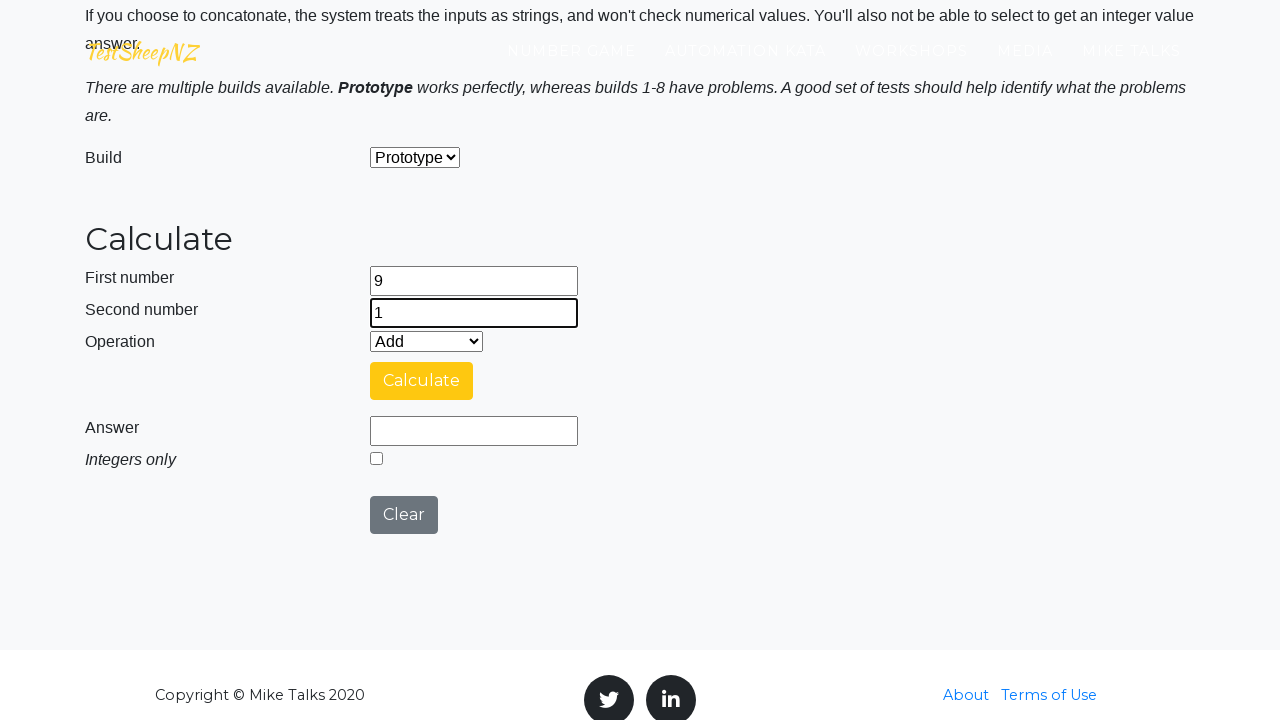

Clicked calculate button for test case 8 (9 + 1) at (422, 381) on #calculateButton
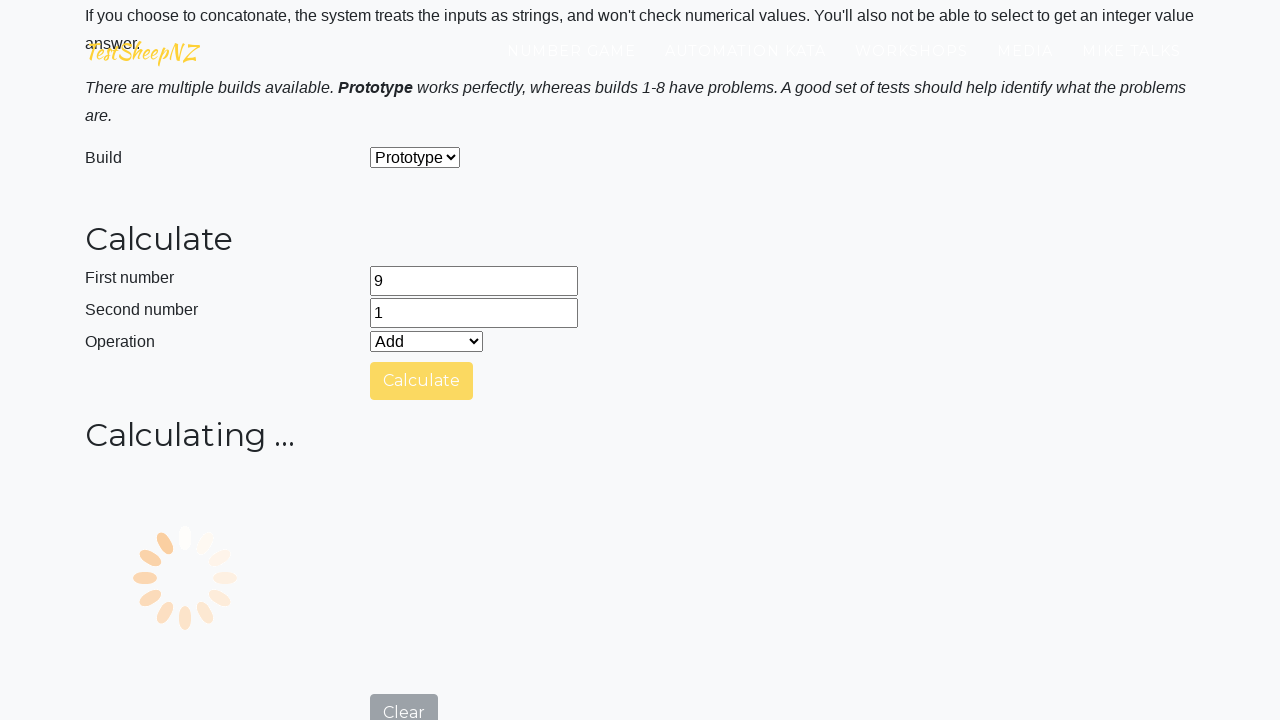

Reloaded page after test case 8
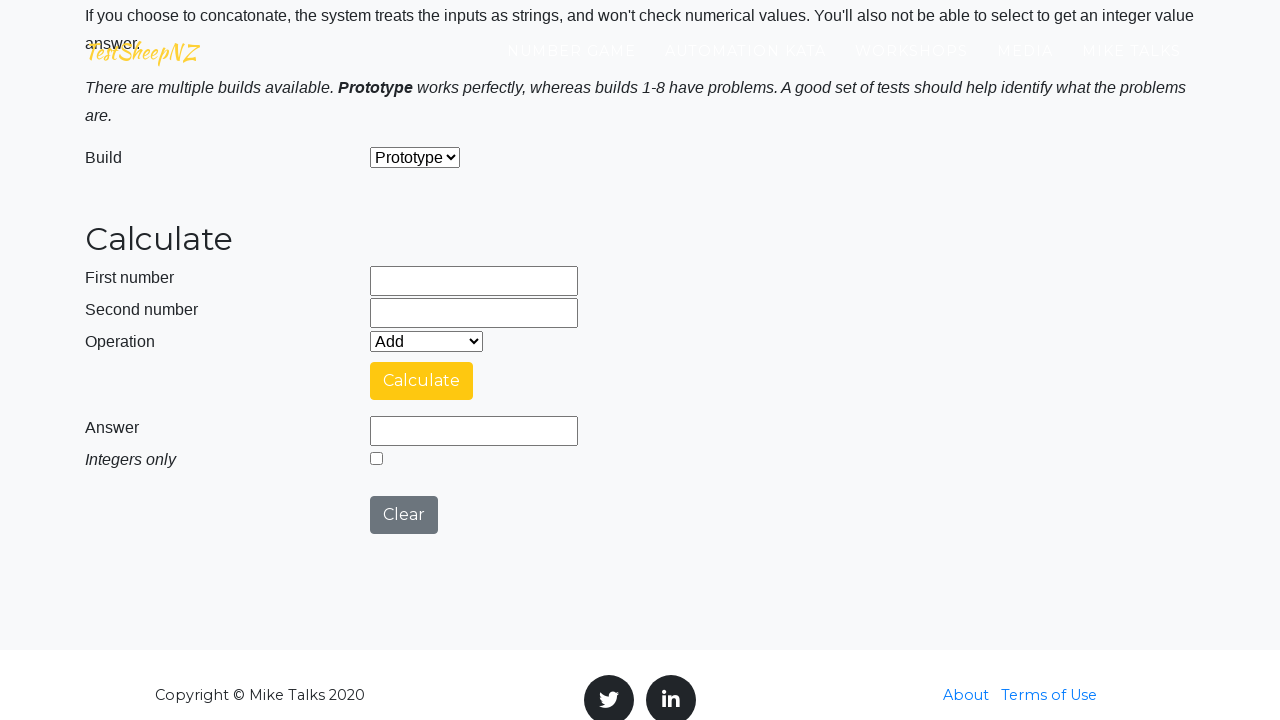

Filled number1Field with '10' for test case 9 on #number1Field
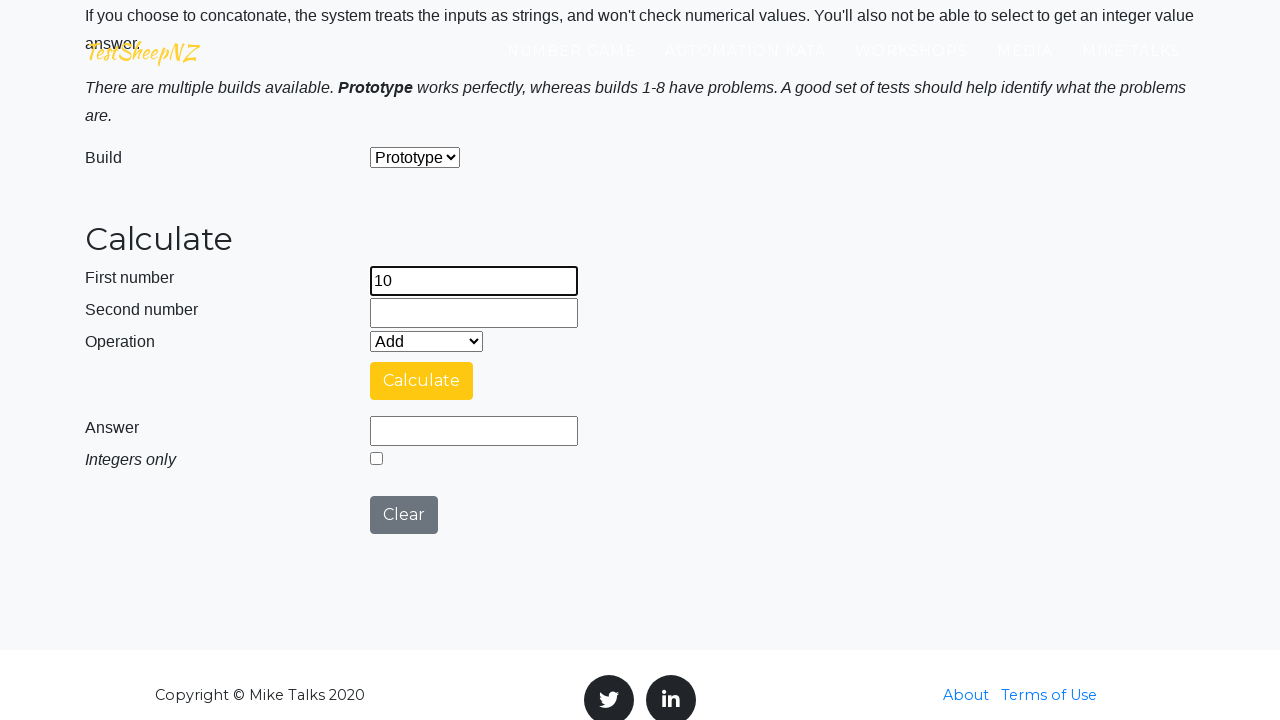

Filled number2Field with '1' for test case 9 on #number2Field
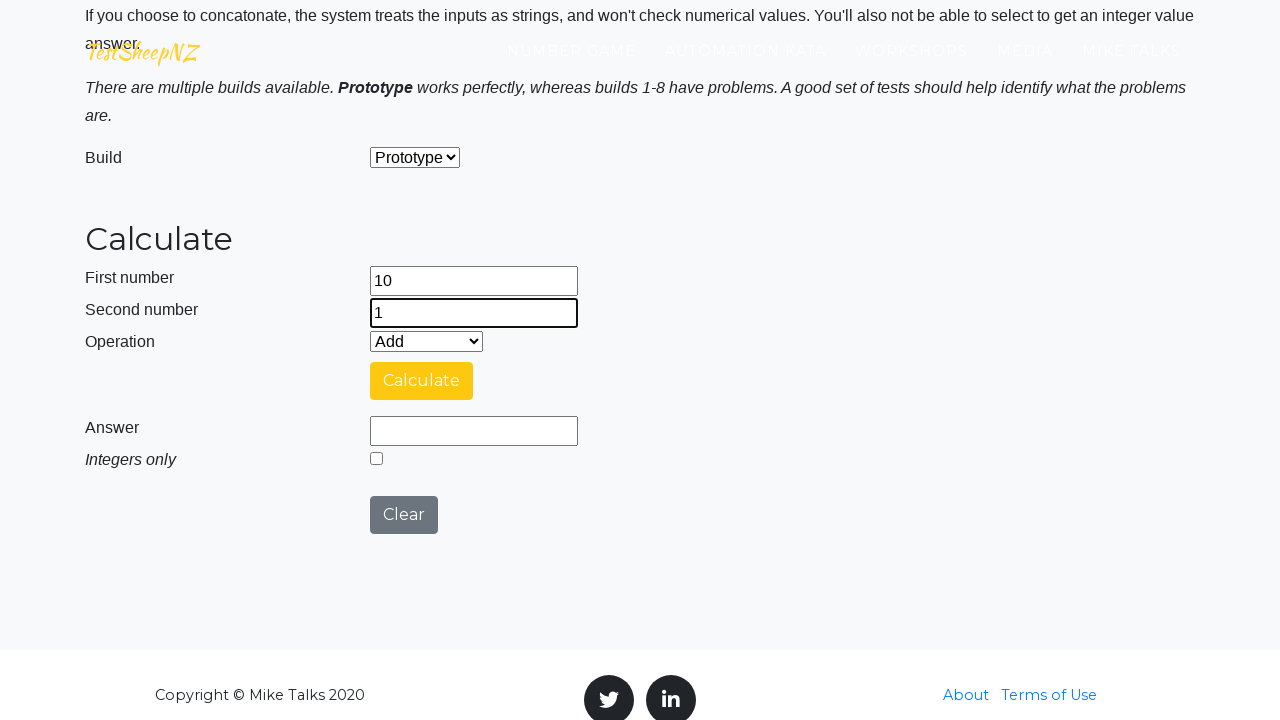

Clicked calculate button for test case 9 (10 + 1) at (422, 381) on #calculateButton
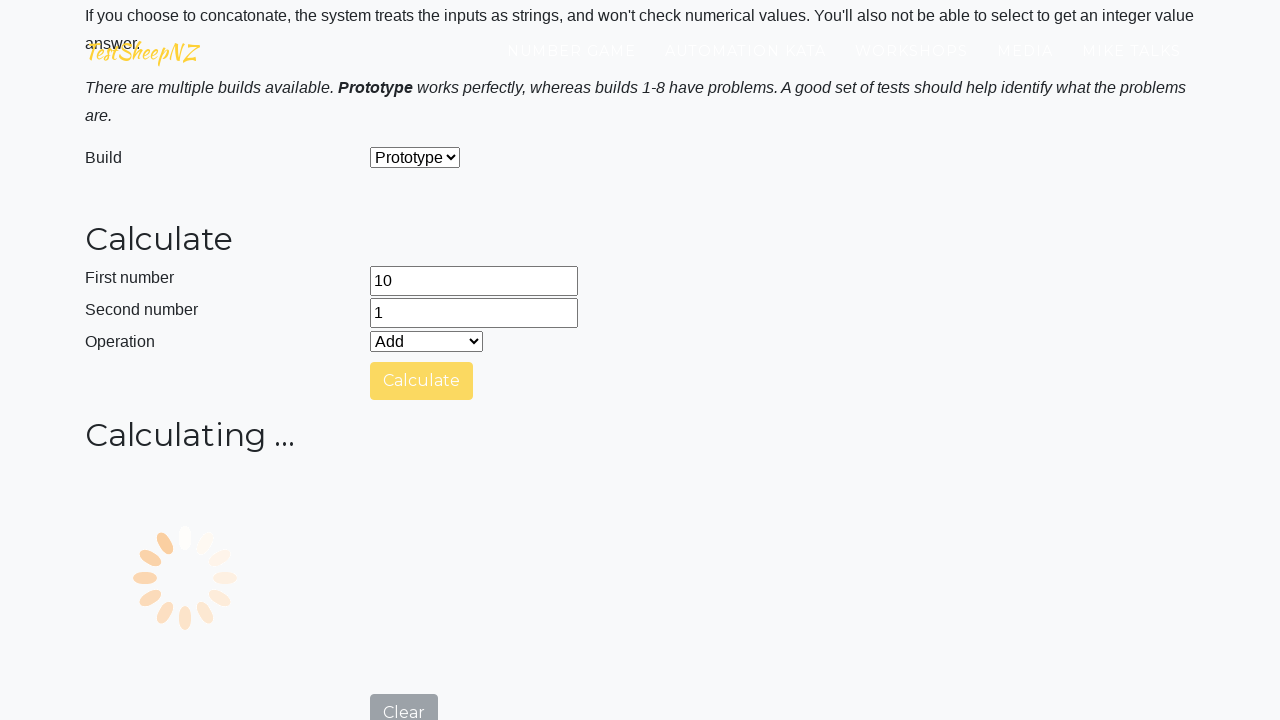

Reloaded page after test case 9
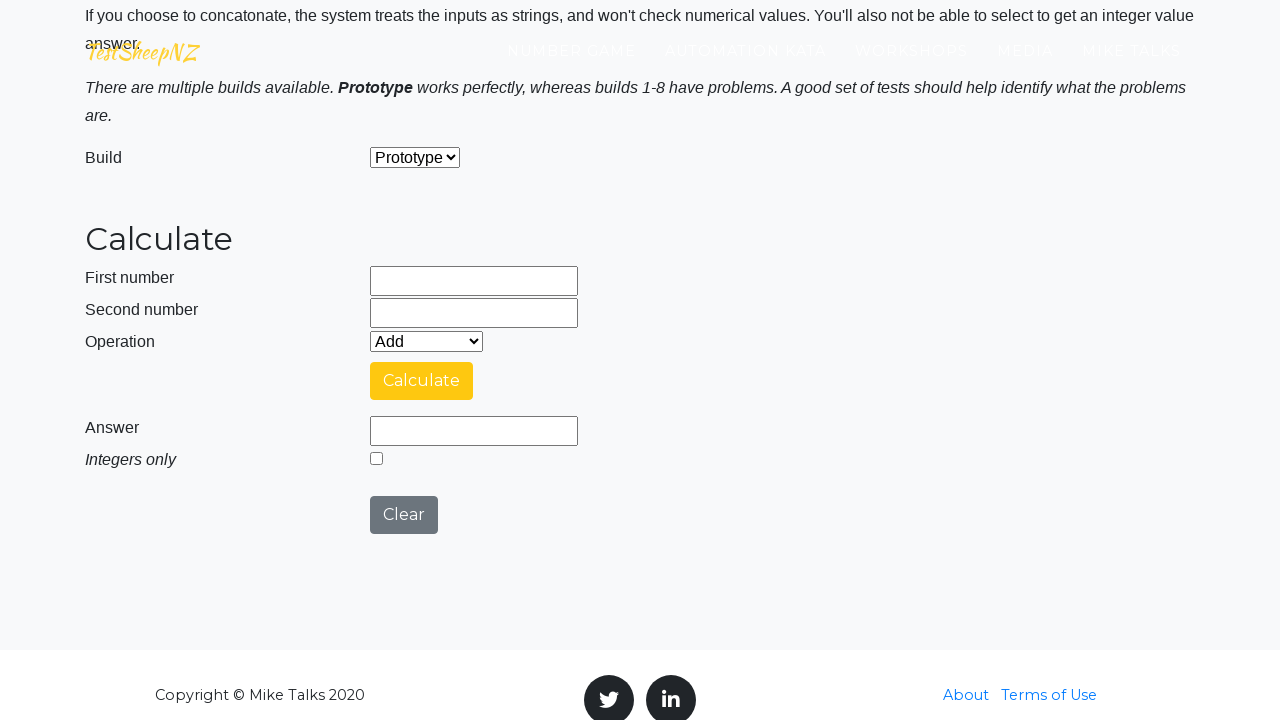

Filled number1Field with '-9' for test case 10 on #number1Field
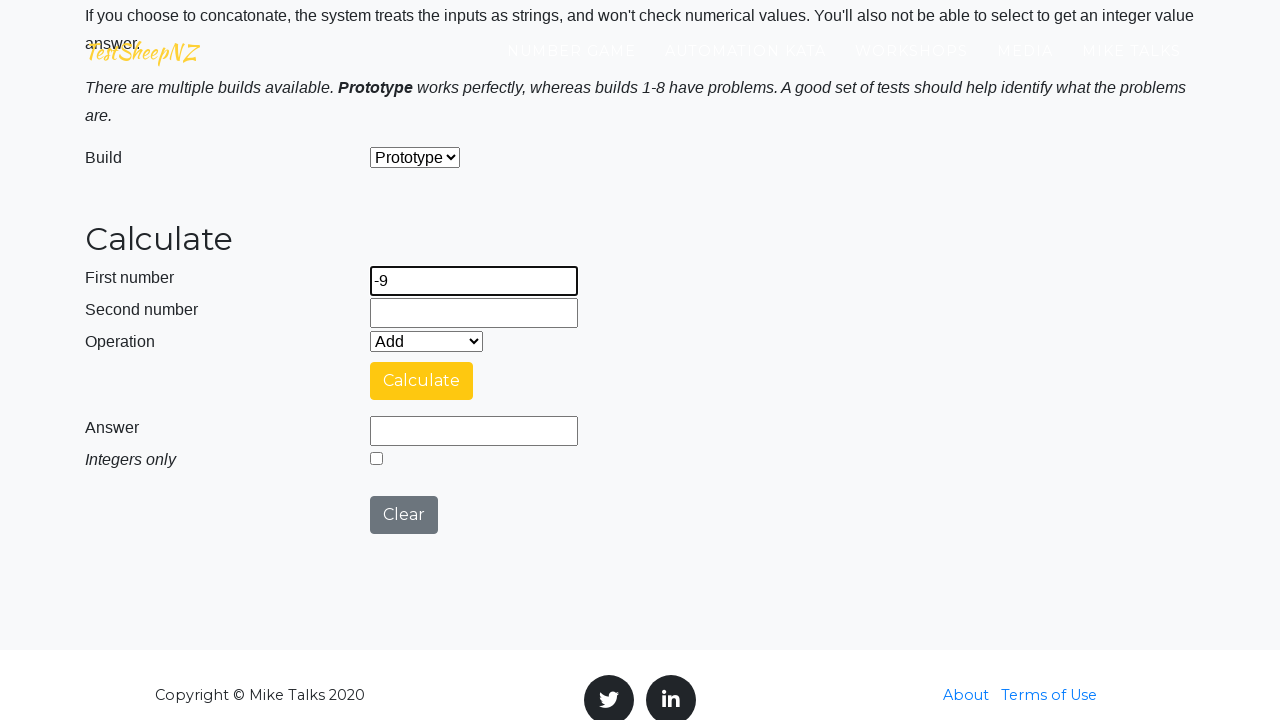

Filled number2Field with '-1' for test case 10 on #number2Field
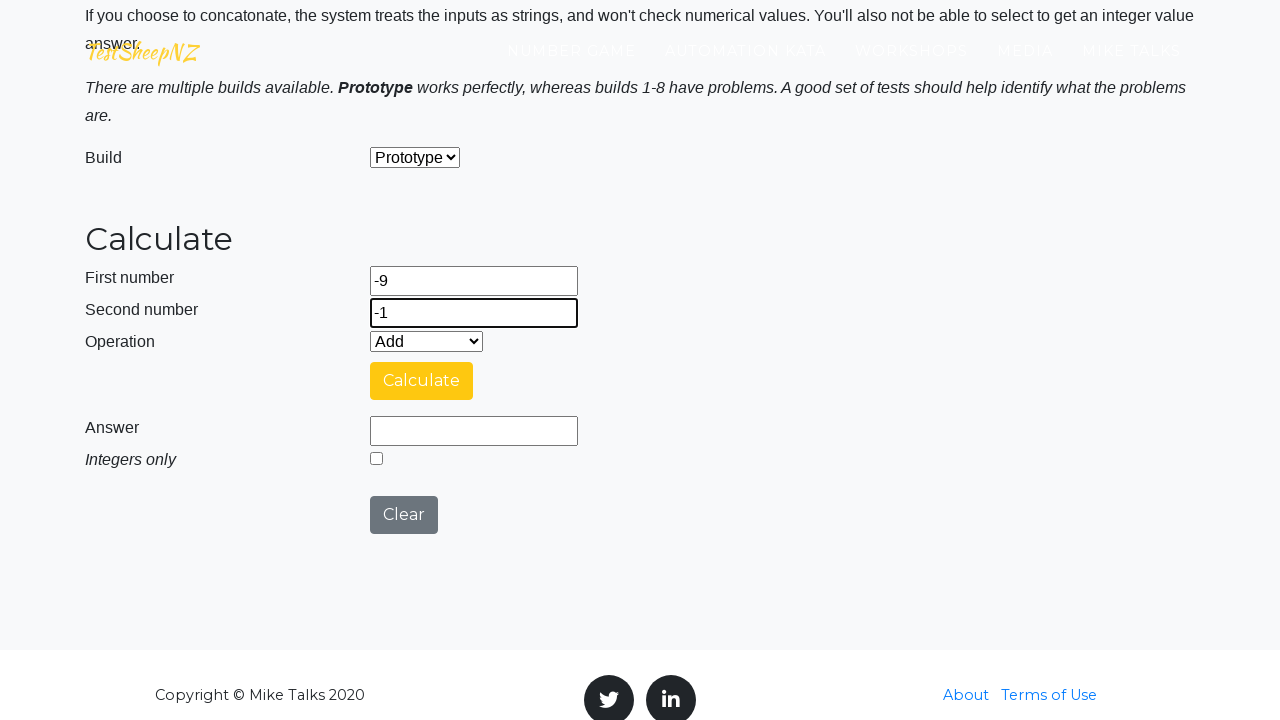

Clicked calculate button for test case 10 (-9 + -1) at (422, 381) on #calculateButton
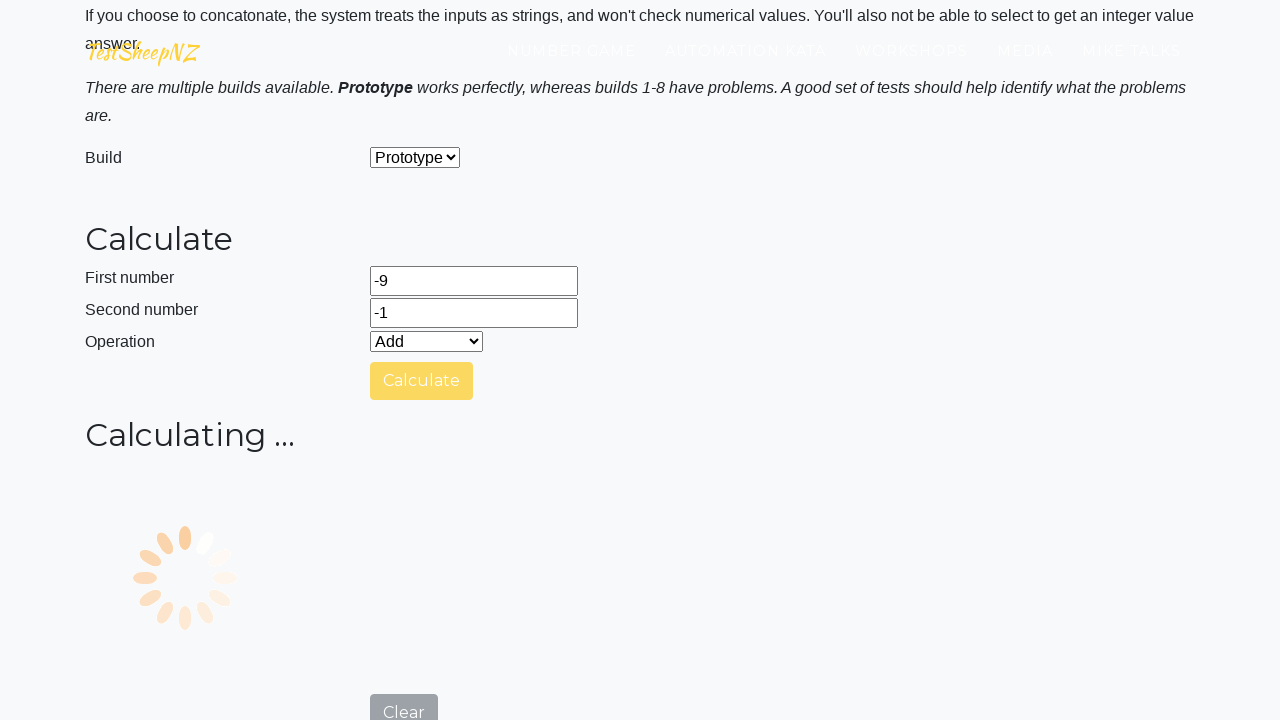

Reloaded page after test case 10
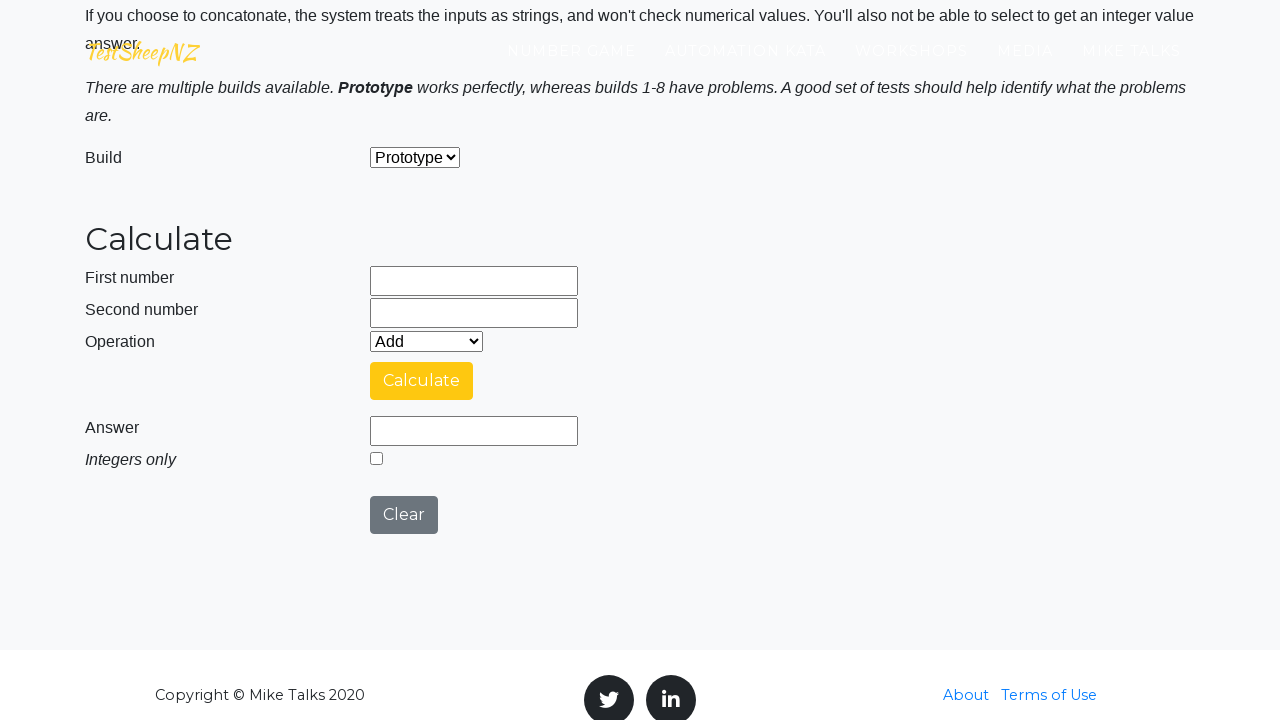

Filled number1Field with '-10' for test case 11 on #number1Field
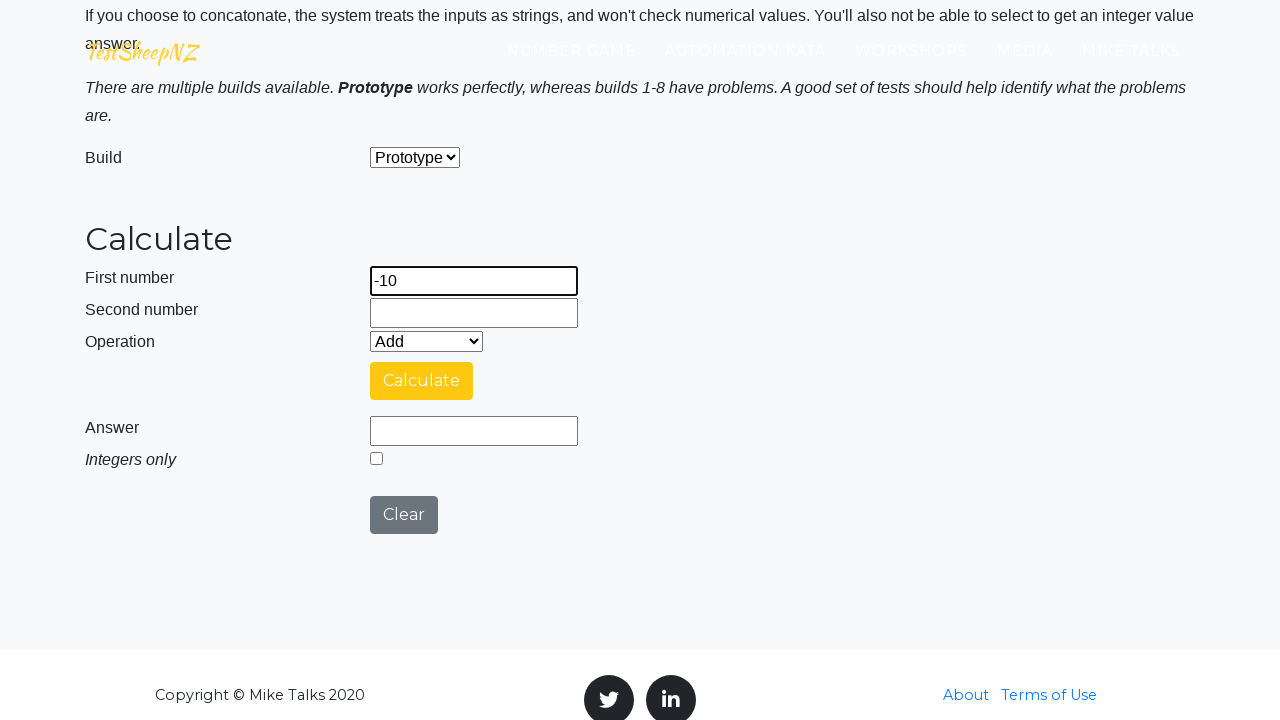

Filled number2Field with '-1' for test case 11 on #number2Field
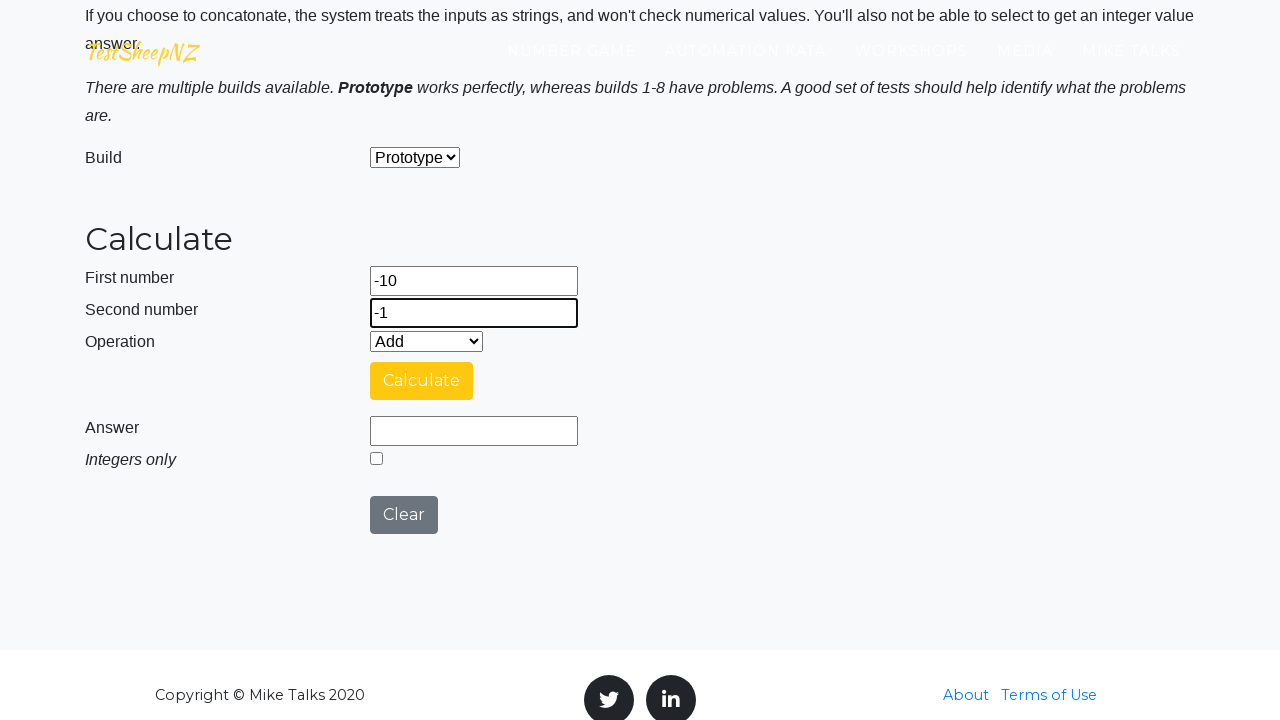

Clicked calculate button for test case 11 (-10 + -1) at (422, 381) on #calculateButton
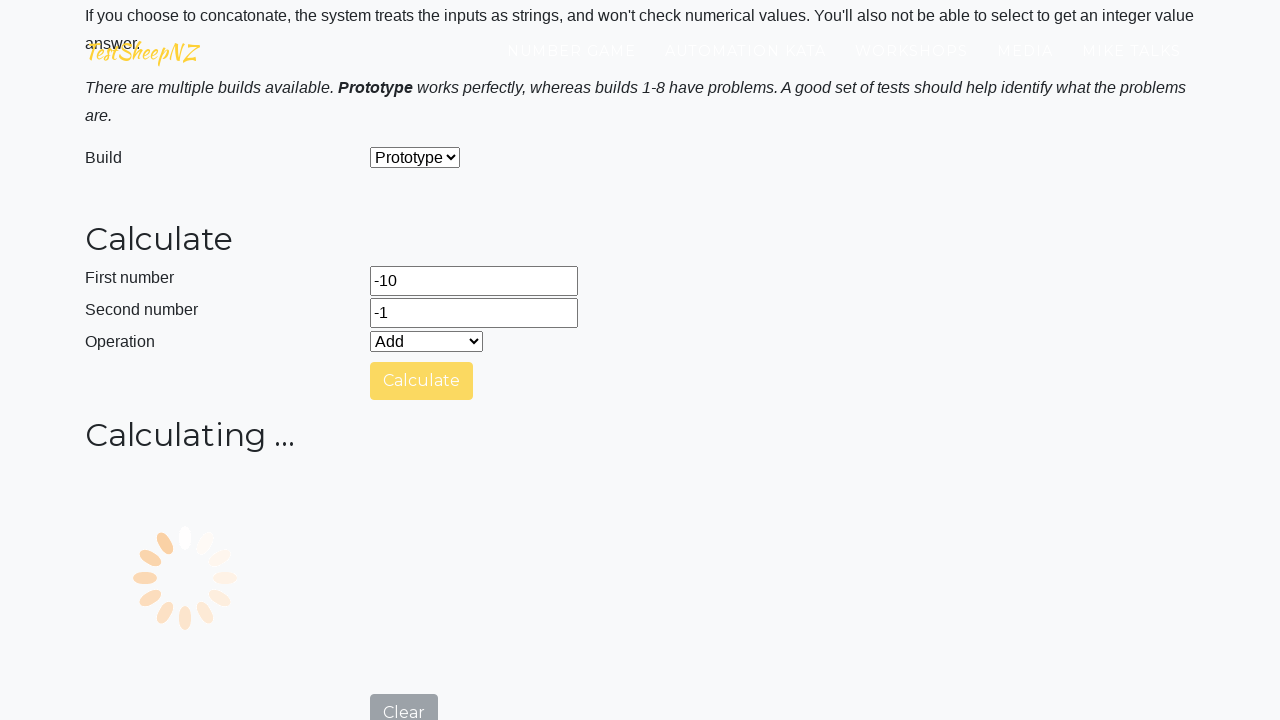

Reloaded page after test case 11
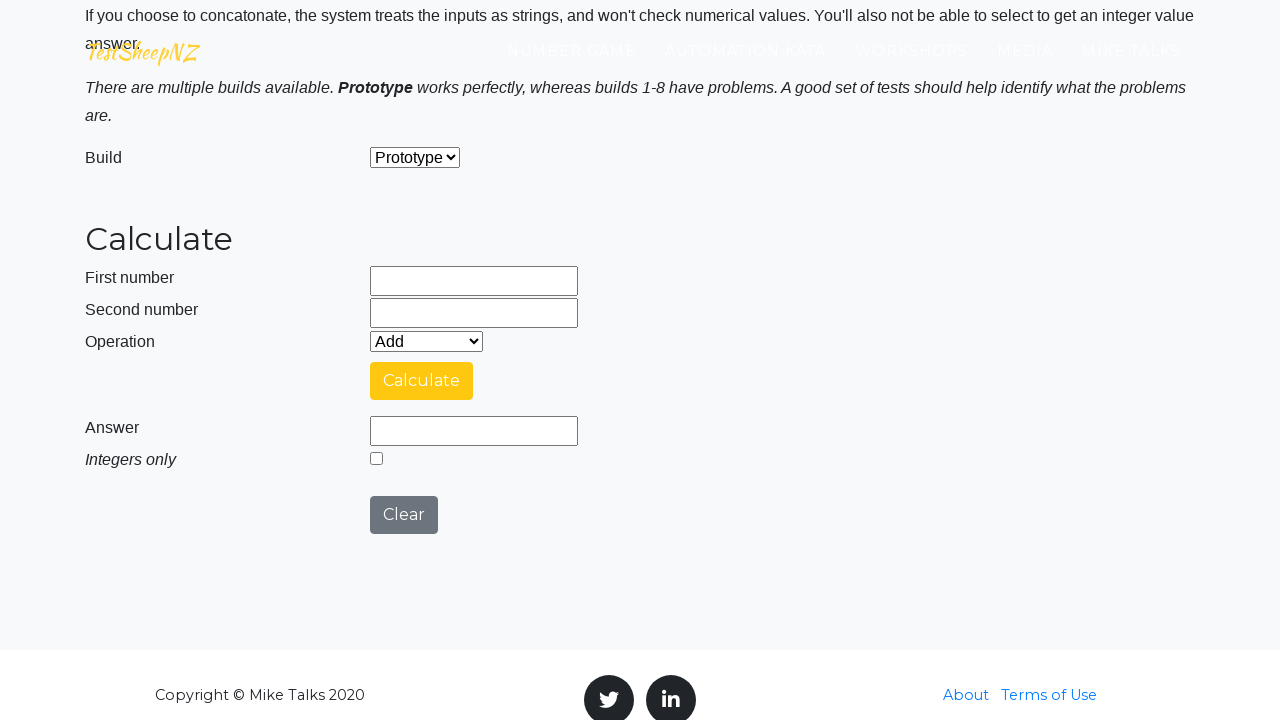

Filled number1Field with '999999' for test case 12 on #number1Field
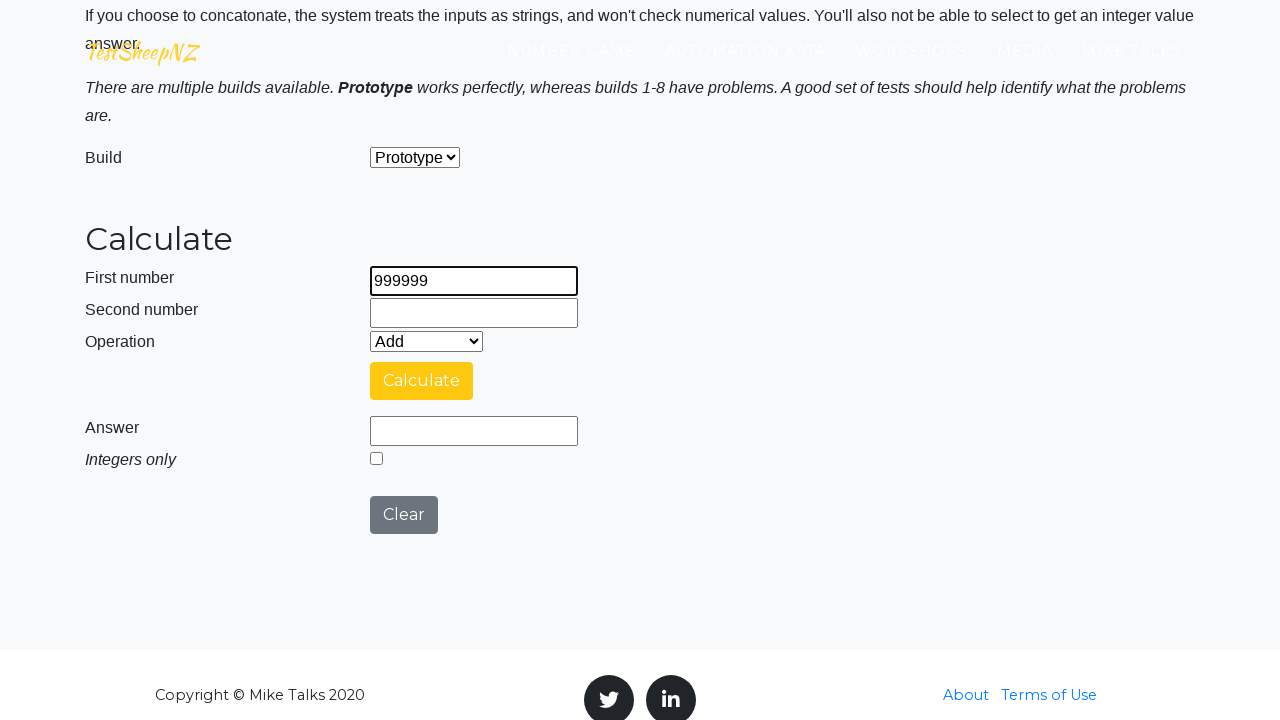

Filled number2Field with '2' for test case 12 on #number2Field
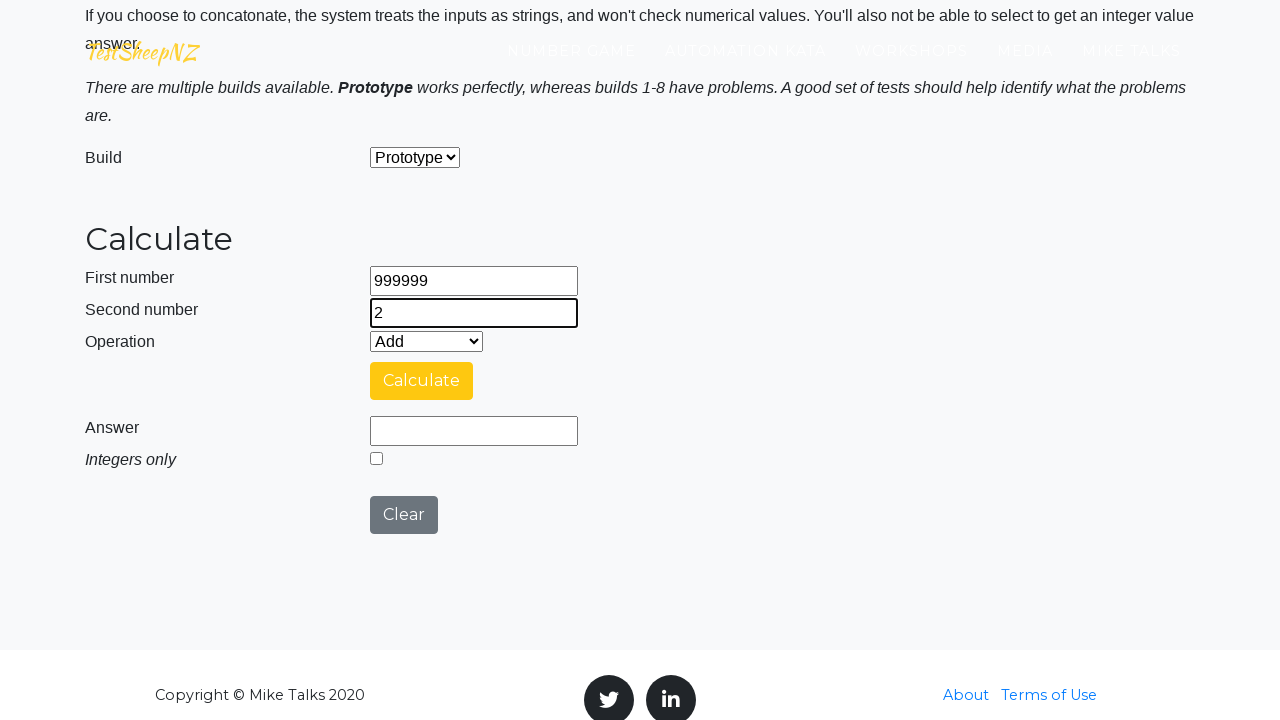

Clicked calculate button for test case 12 (999999 + 2) at (422, 381) on #calculateButton
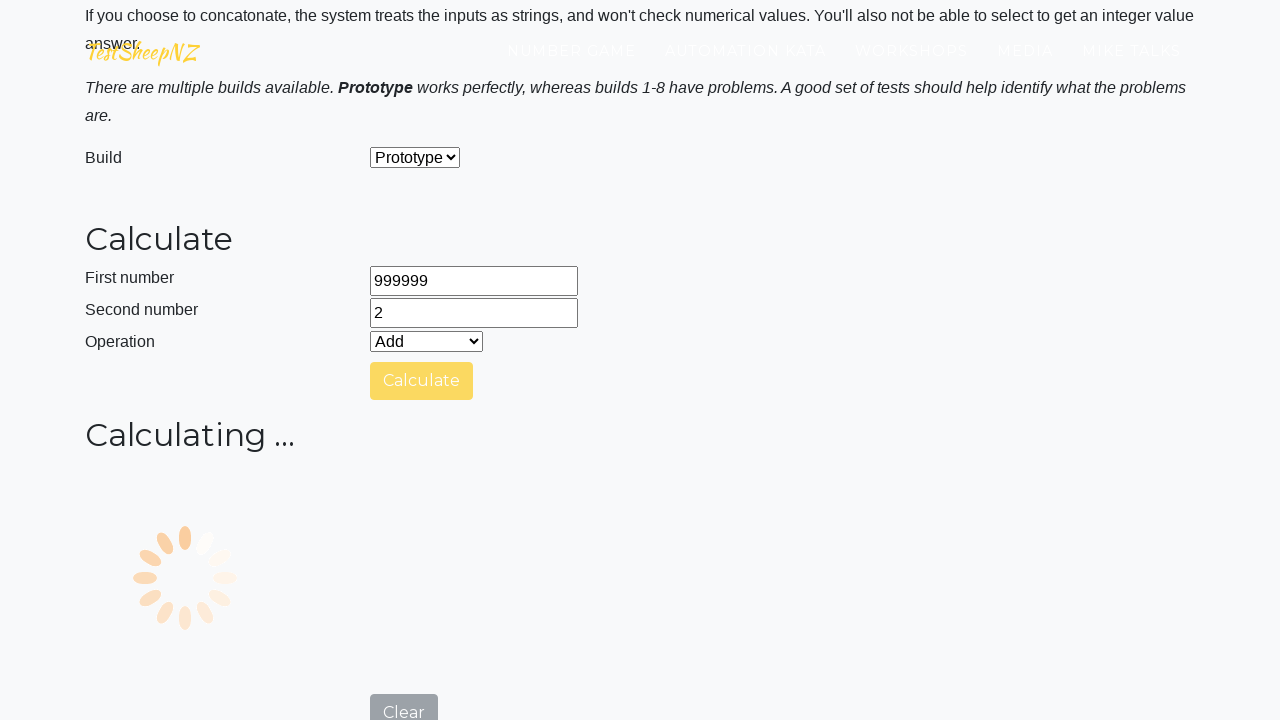

Reloaded page after test case 12
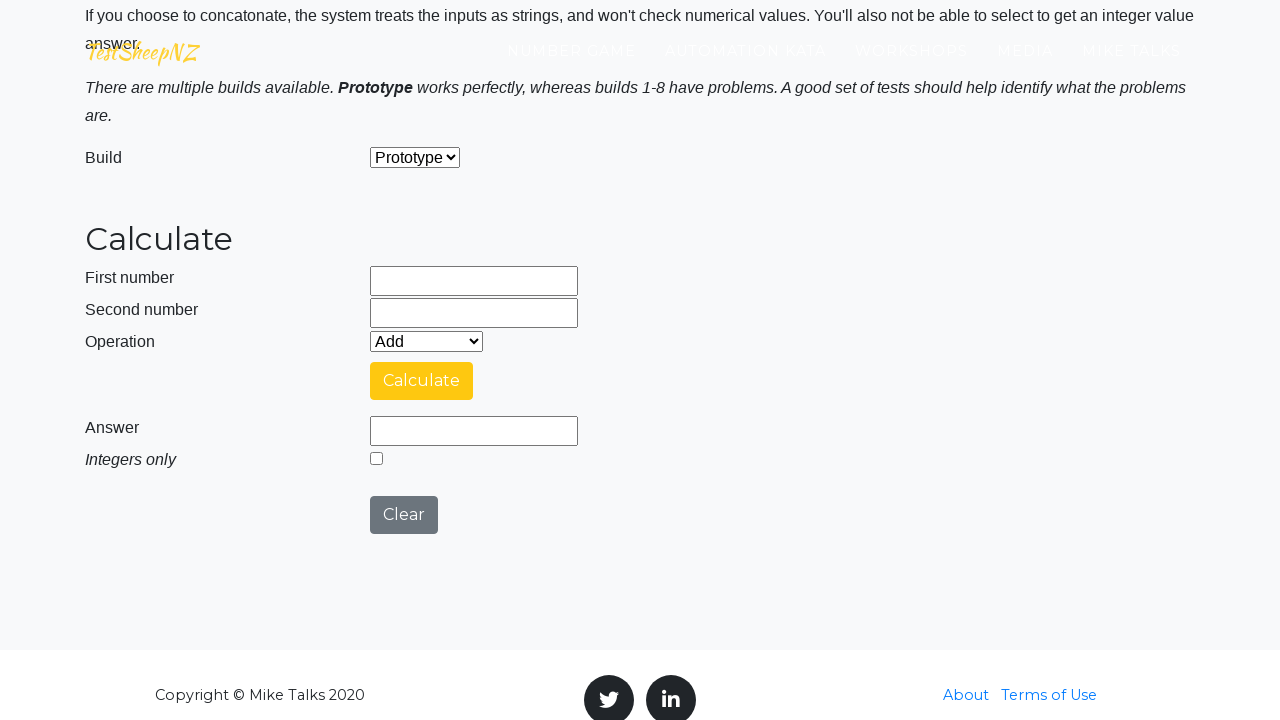

Filled number1Field with '1000000' for test case 13 on #number1Field
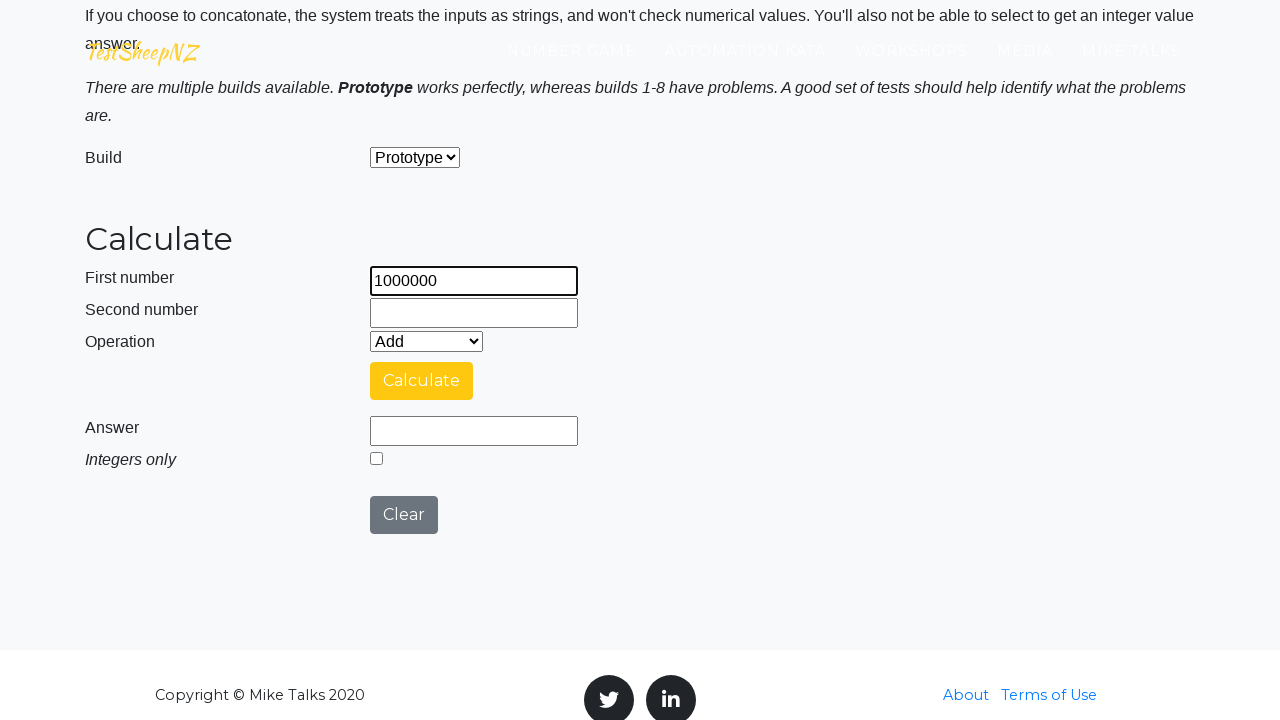

Filled number2Field with '-1000000' for test case 13 on #number2Field
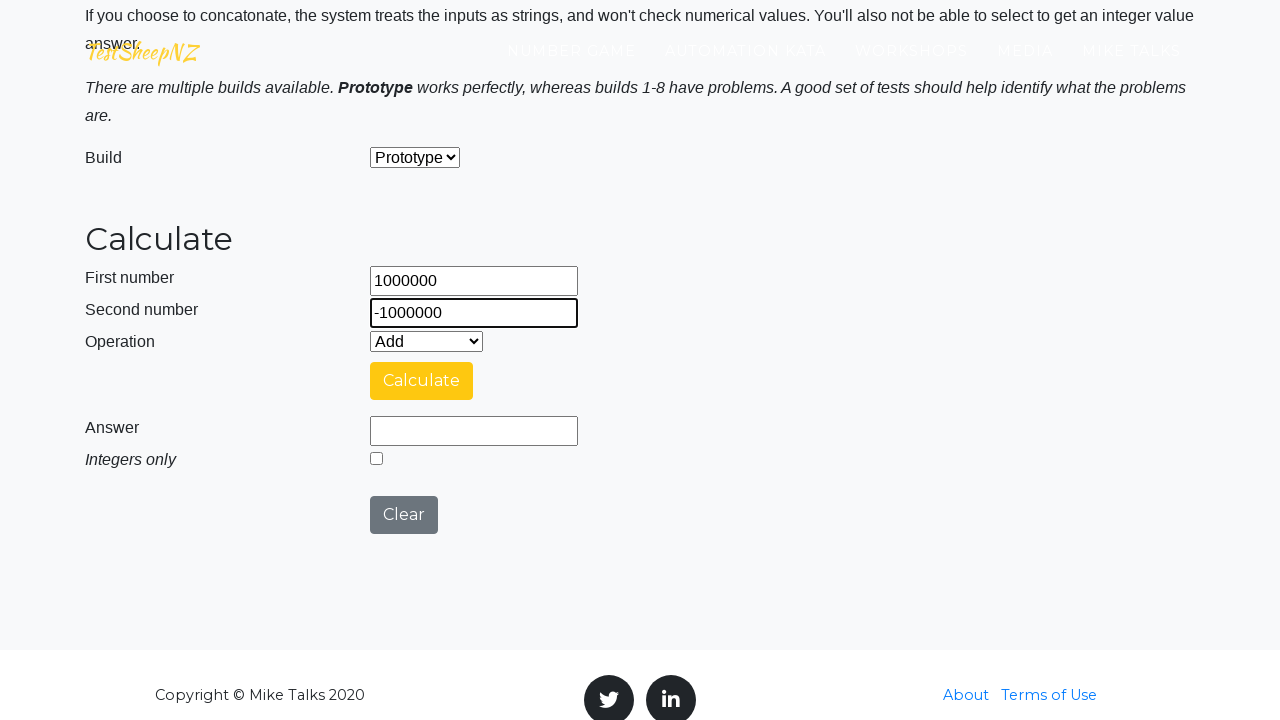

Clicked calculate button for test case 13 (1000000 + -1000000) at (422, 381) on #calculateButton
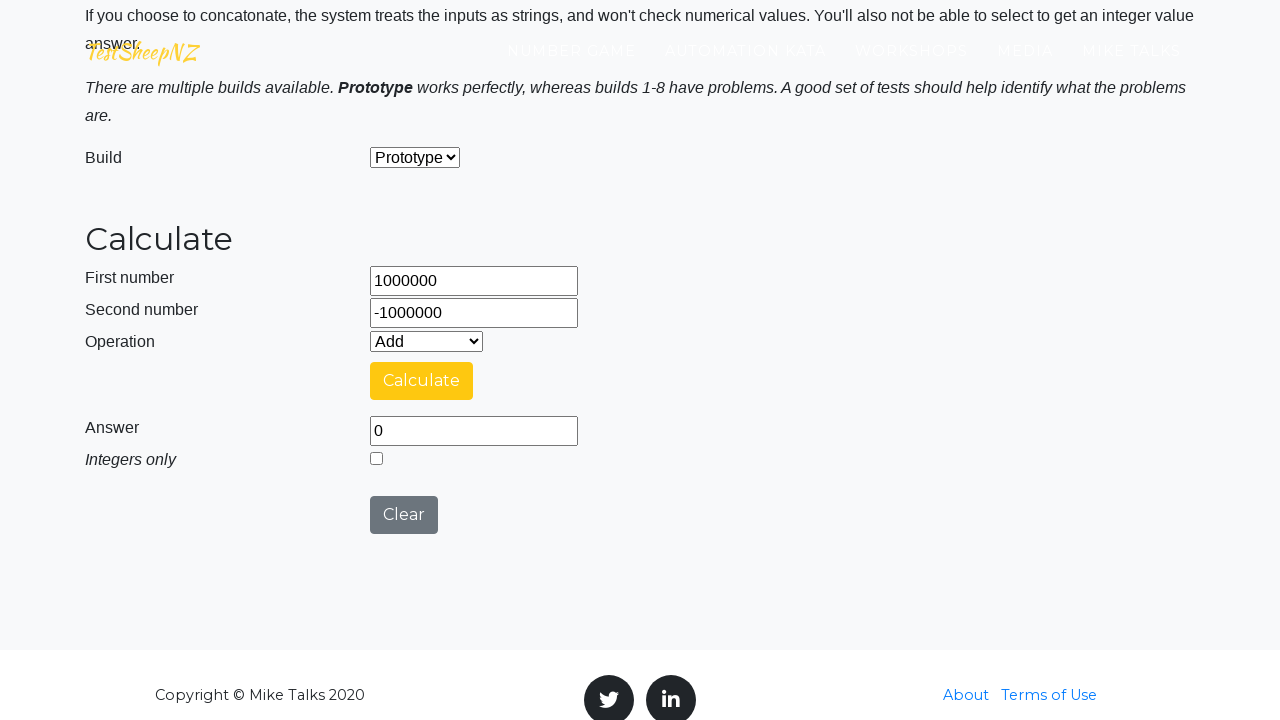

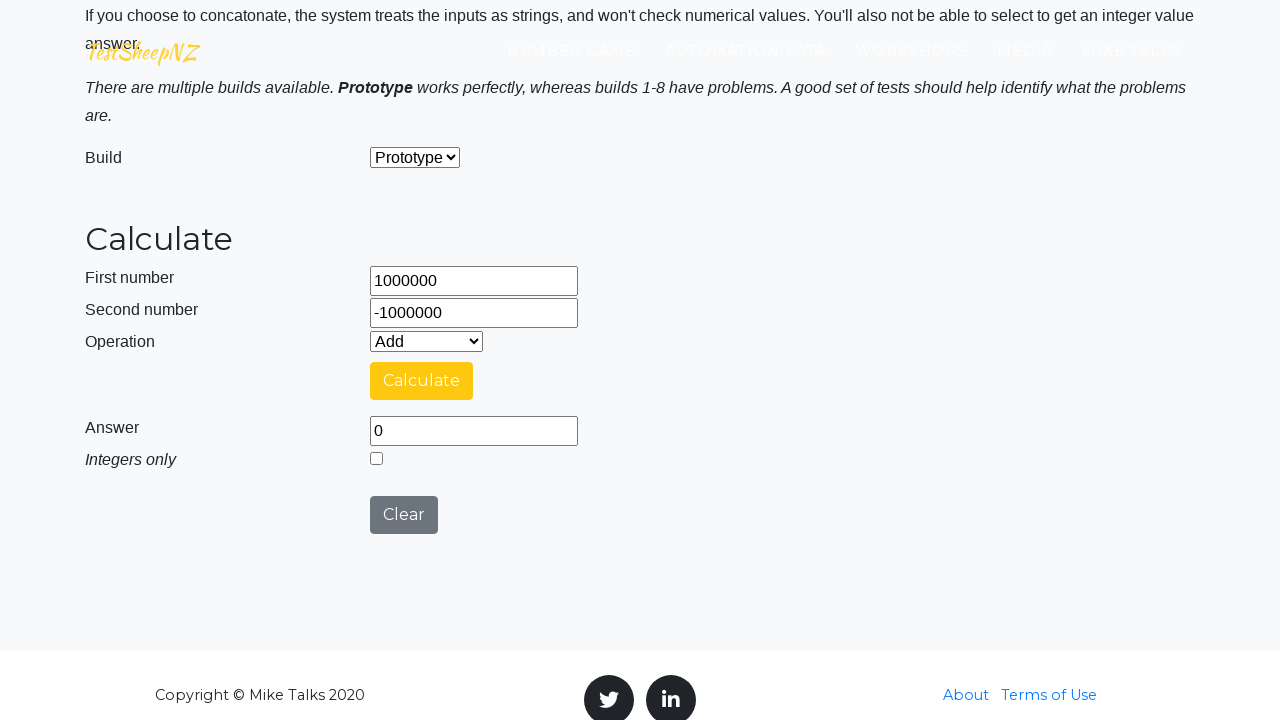